Tests a To-Do application by adding 5 new items to the list and then marking all 10 items (5 existing + 5 new) as completed by clicking their checkboxes.

Starting URL: https://lambdatest.github.io/sample-todo-app/

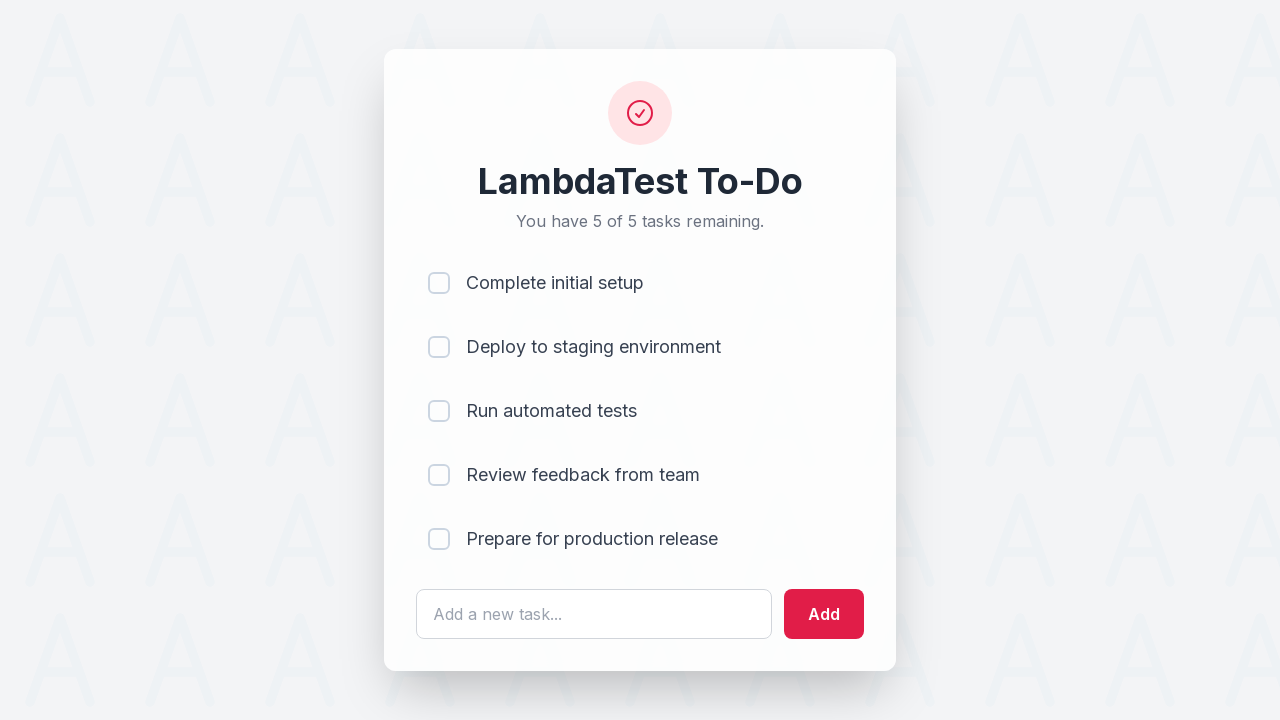

Waited for todo text input field to load
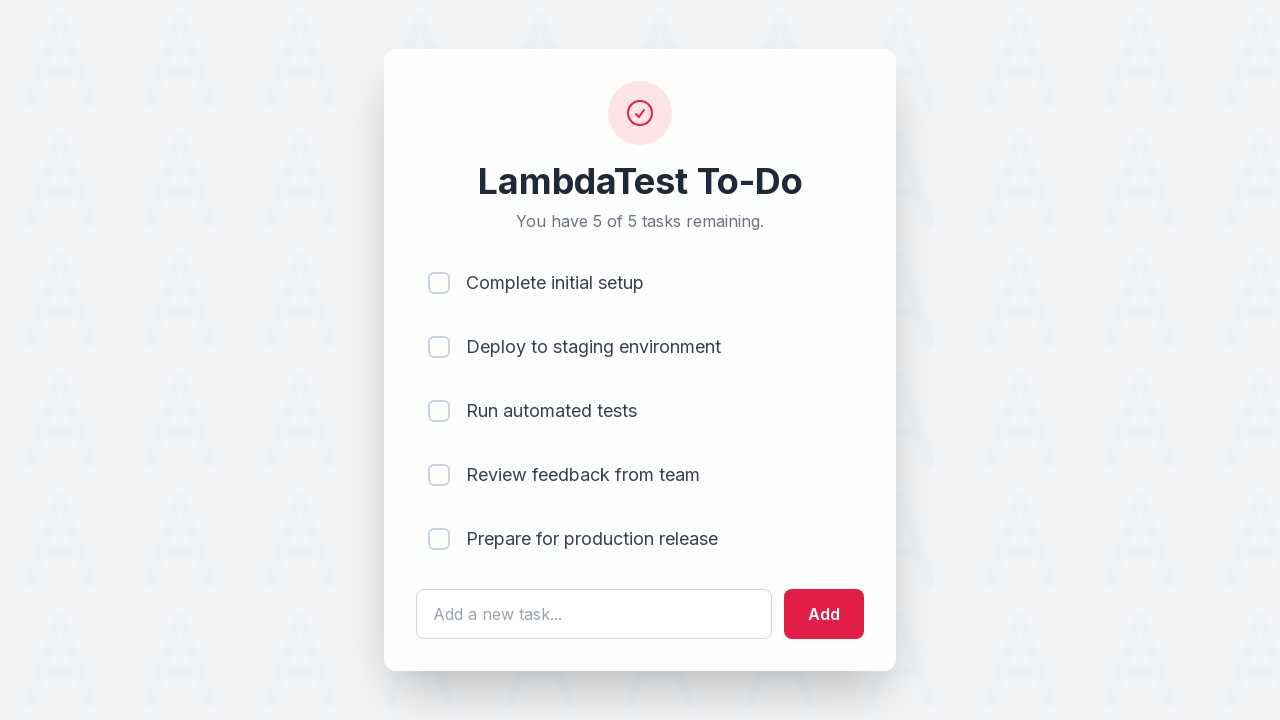

Clicked todo text input field to add item 1 at (594, 614) on #sampletodotext
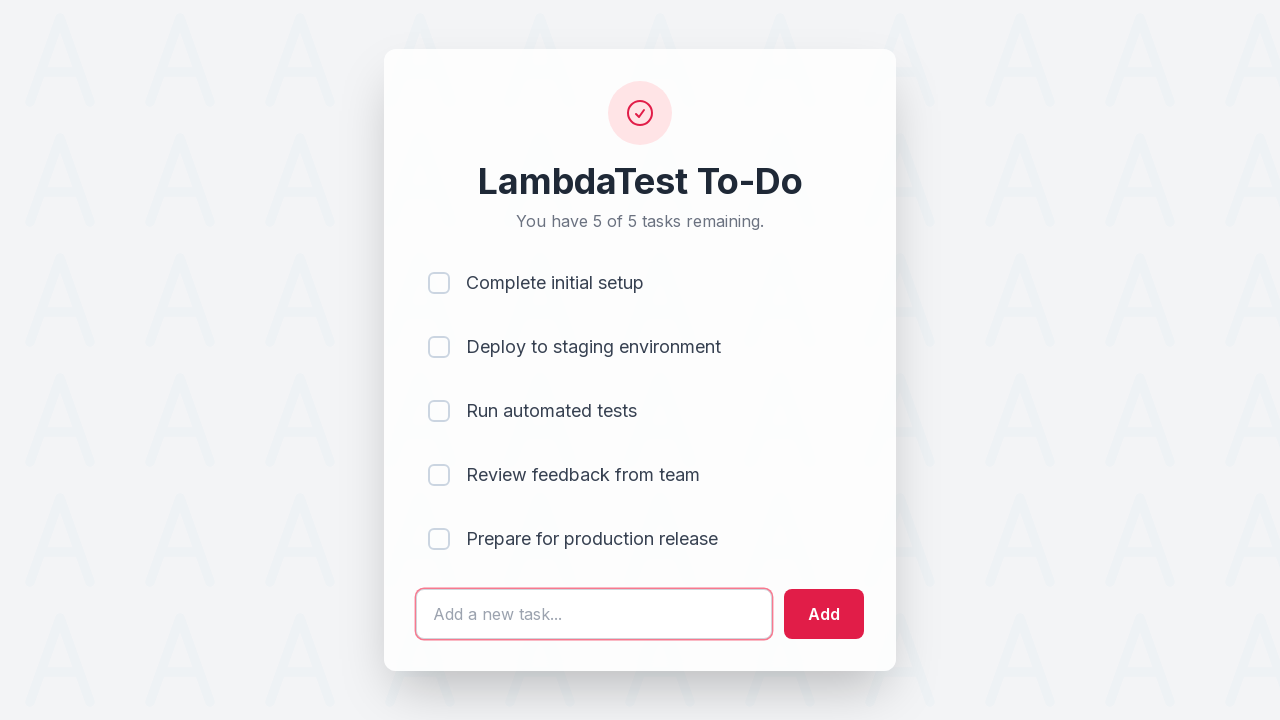

Filled text field with 'Adding a new item 1' on #sampletodotext
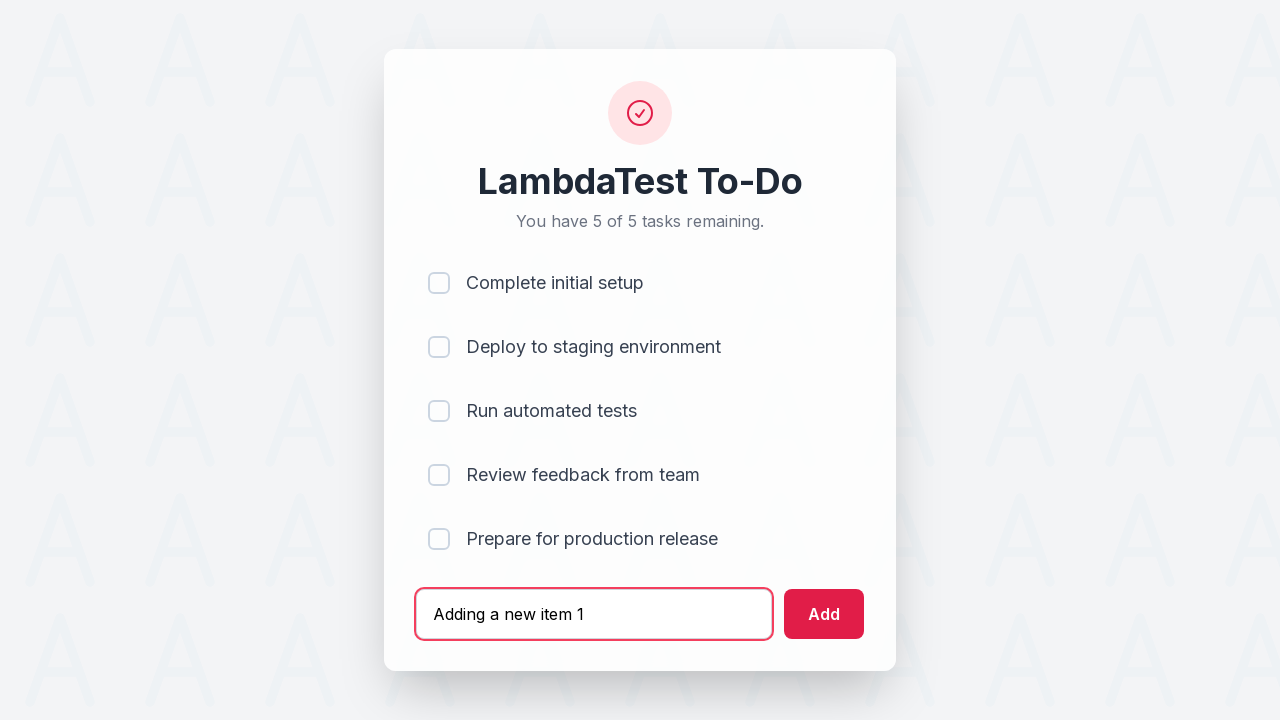

Pressed Enter to add new todo item 1 on #sampletodotext
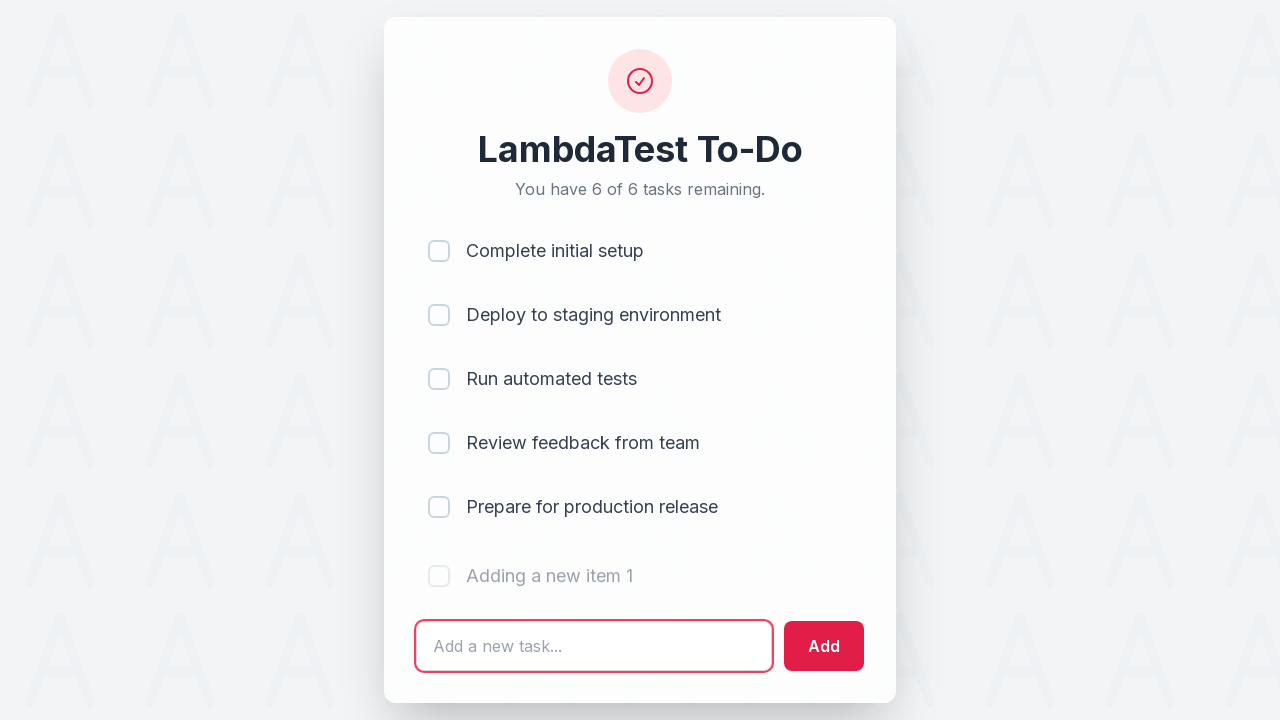

Waited 500ms for item to be added to list
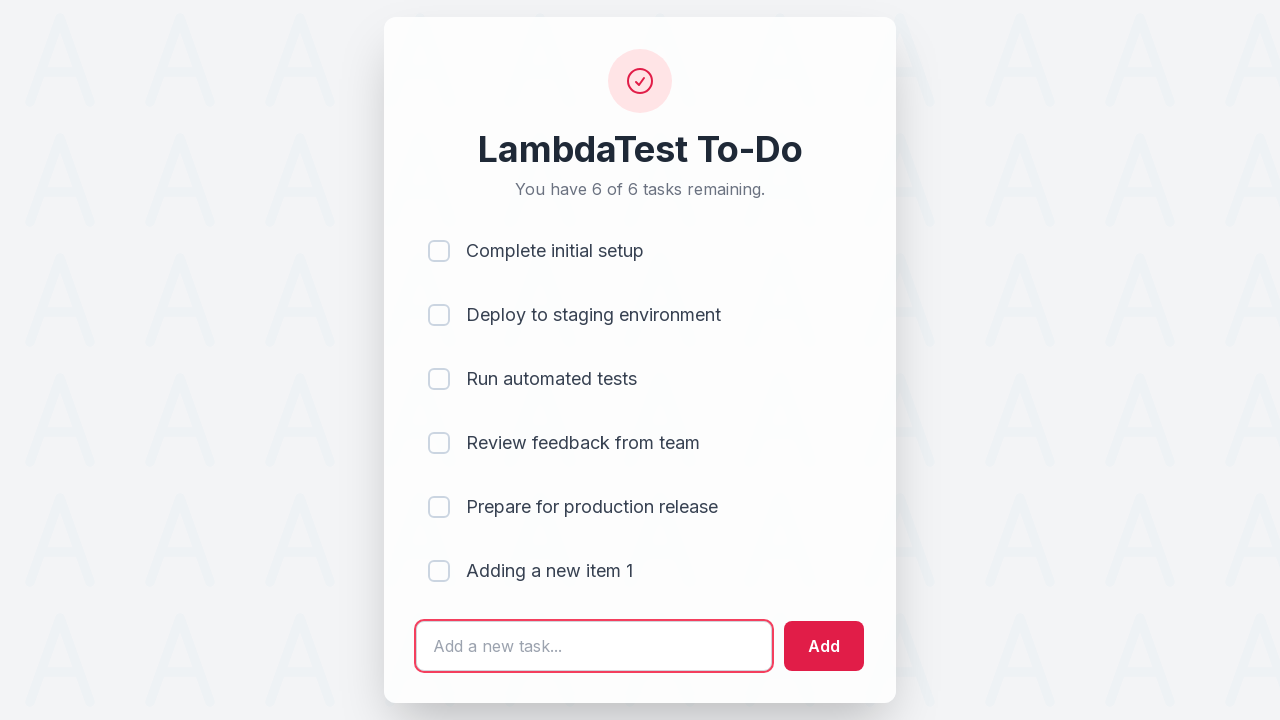

Clicked todo text input field to add item 2 at (594, 646) on #sampletodotext
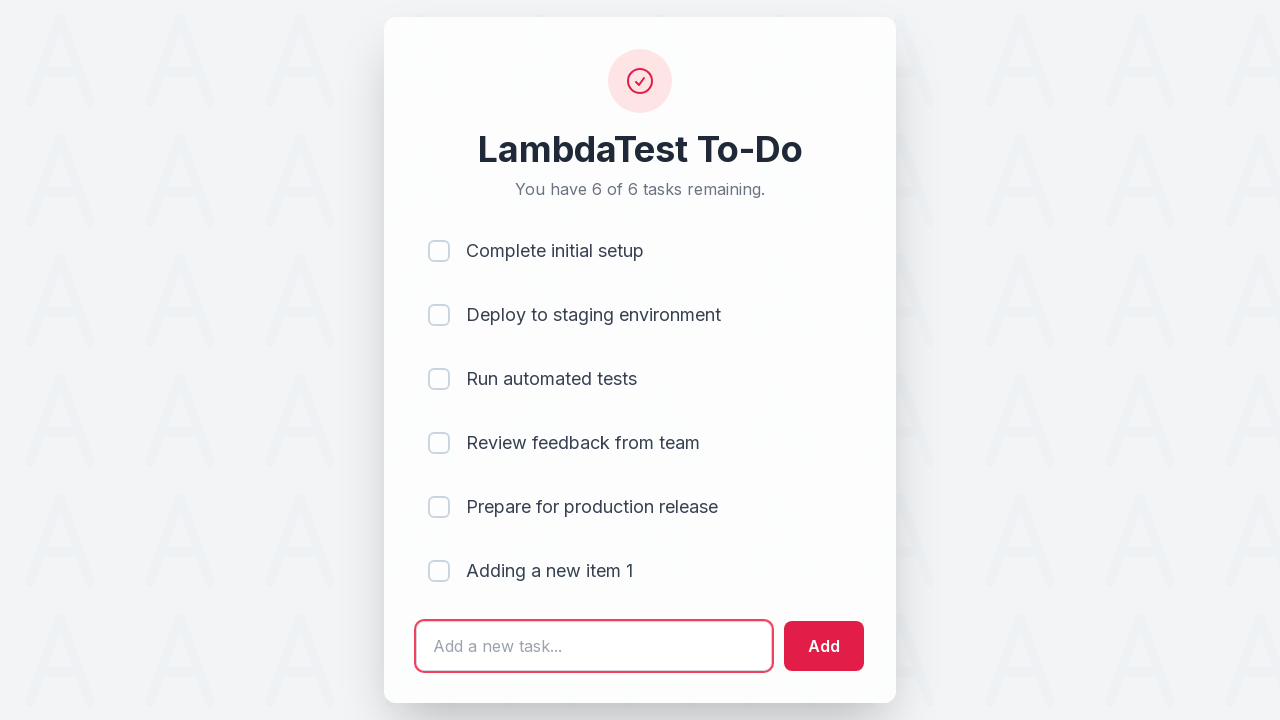

Filled text field with 'Adding a new item 2' on #sampletodotext
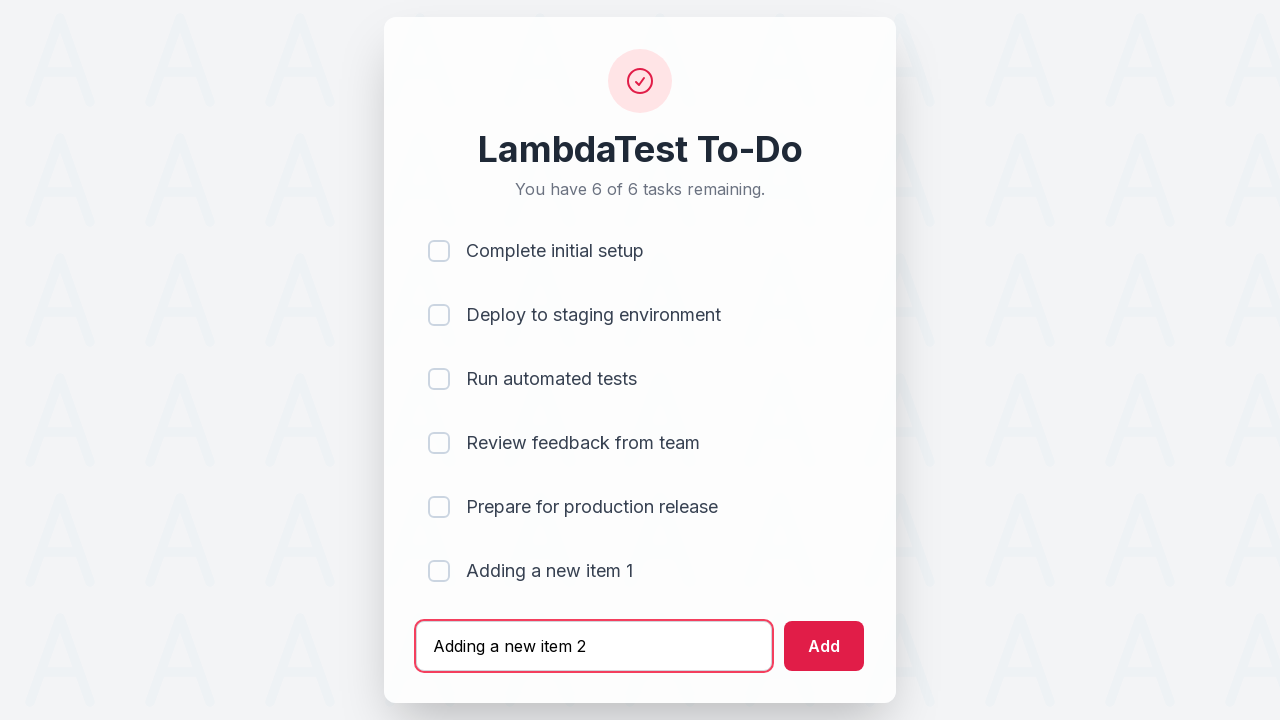

Pressed Enter to add new todo item 2 on #sampletodotext
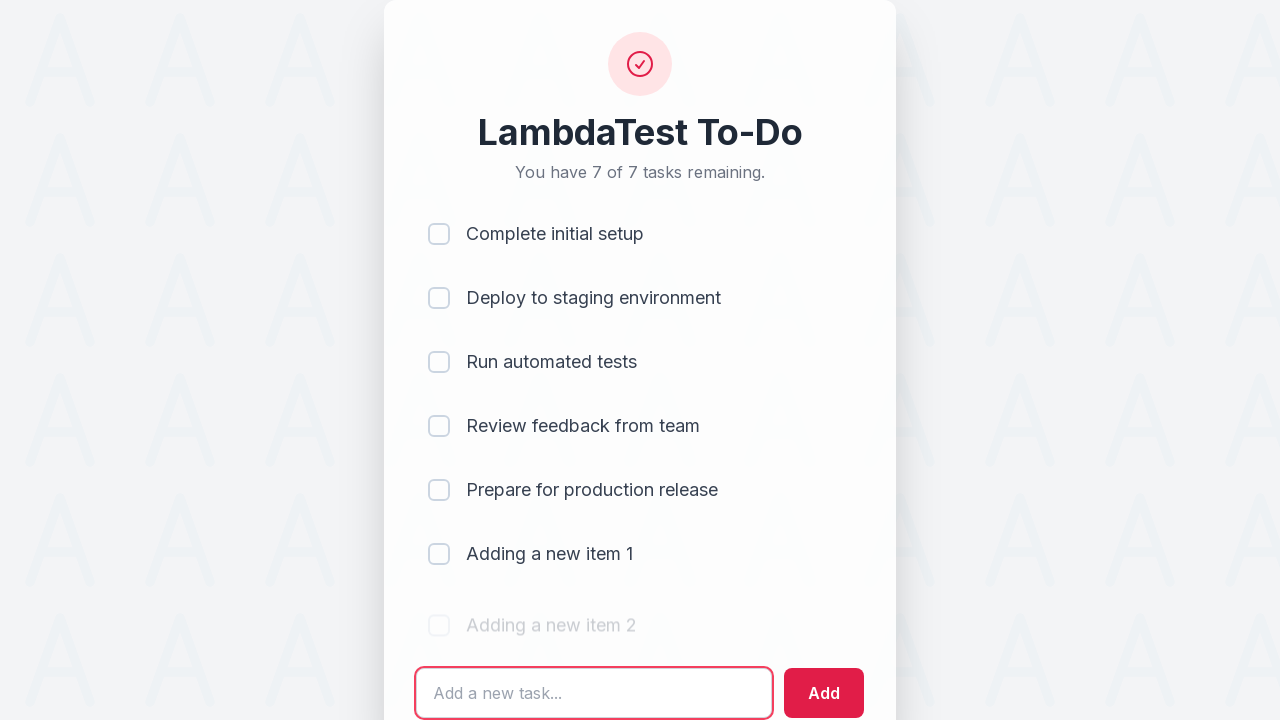

Waited 500ms for item to be added to list
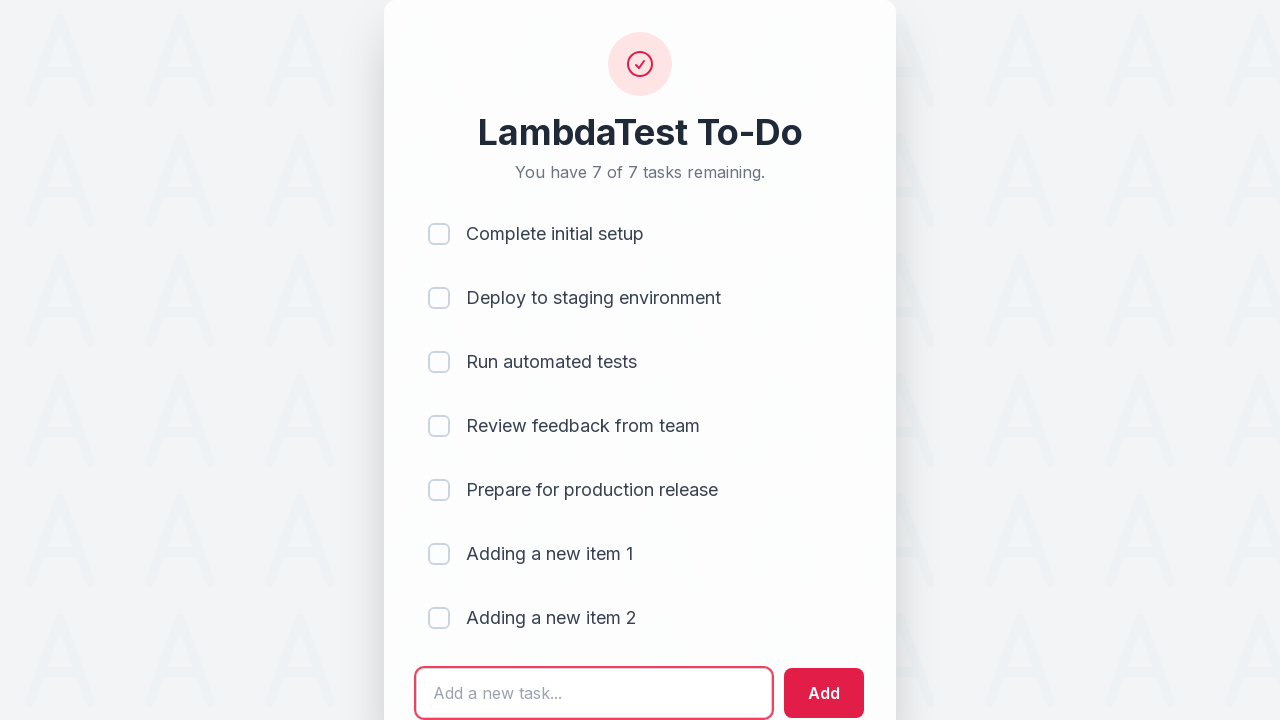

Clicked todo text input field to add item 3 at (594, 693) on #sampletodotext
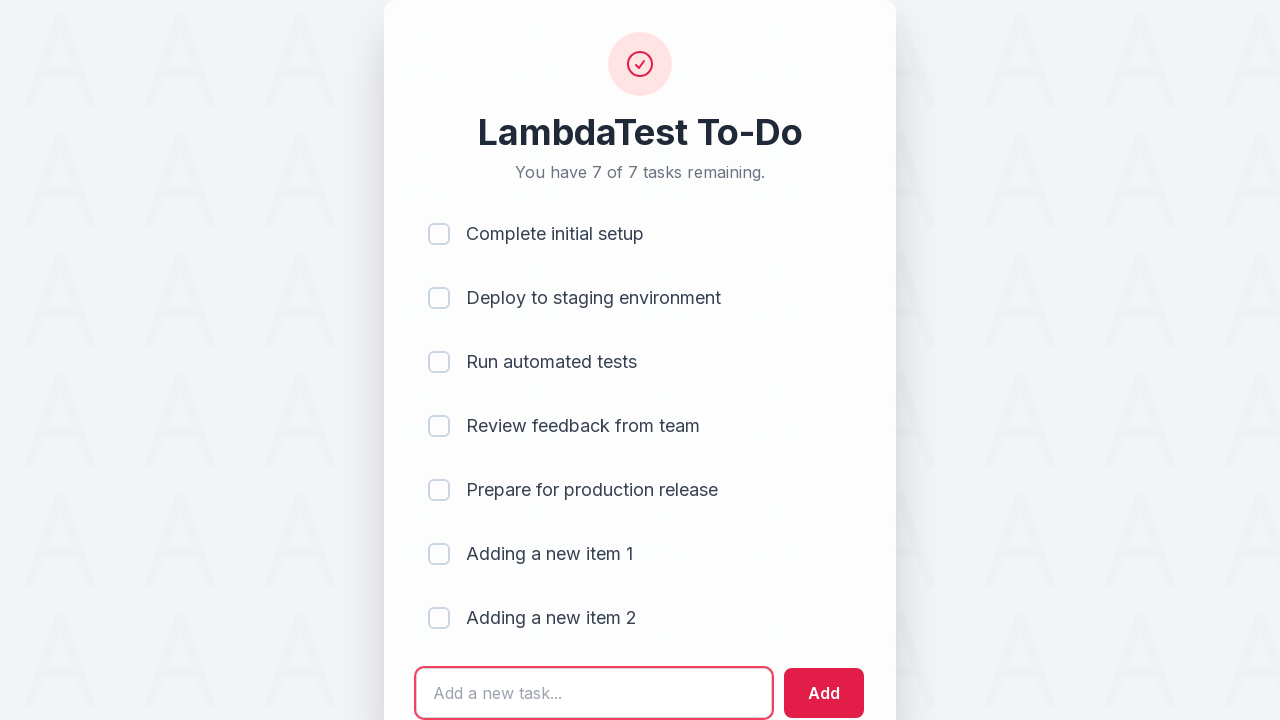

Filled text field with 'Adding a new item 3' on #sampletodotext
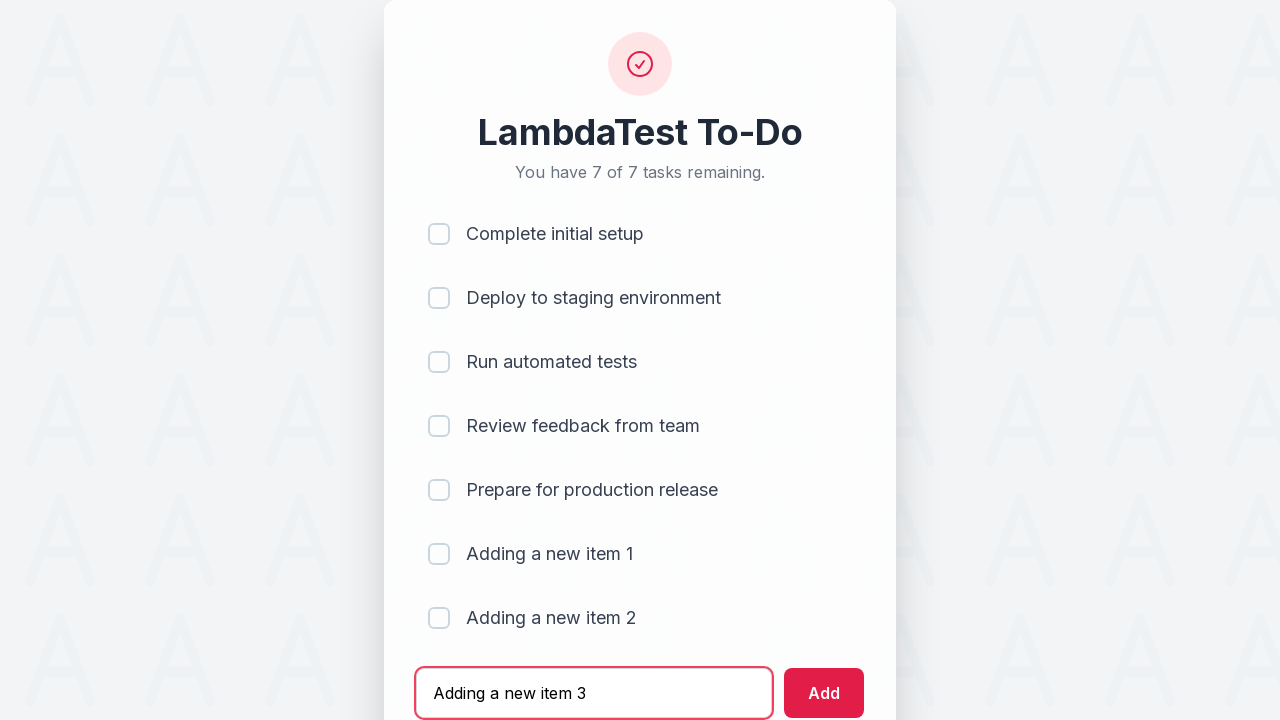

Pressed Enter to add new todo item 3 on #sampletodotext
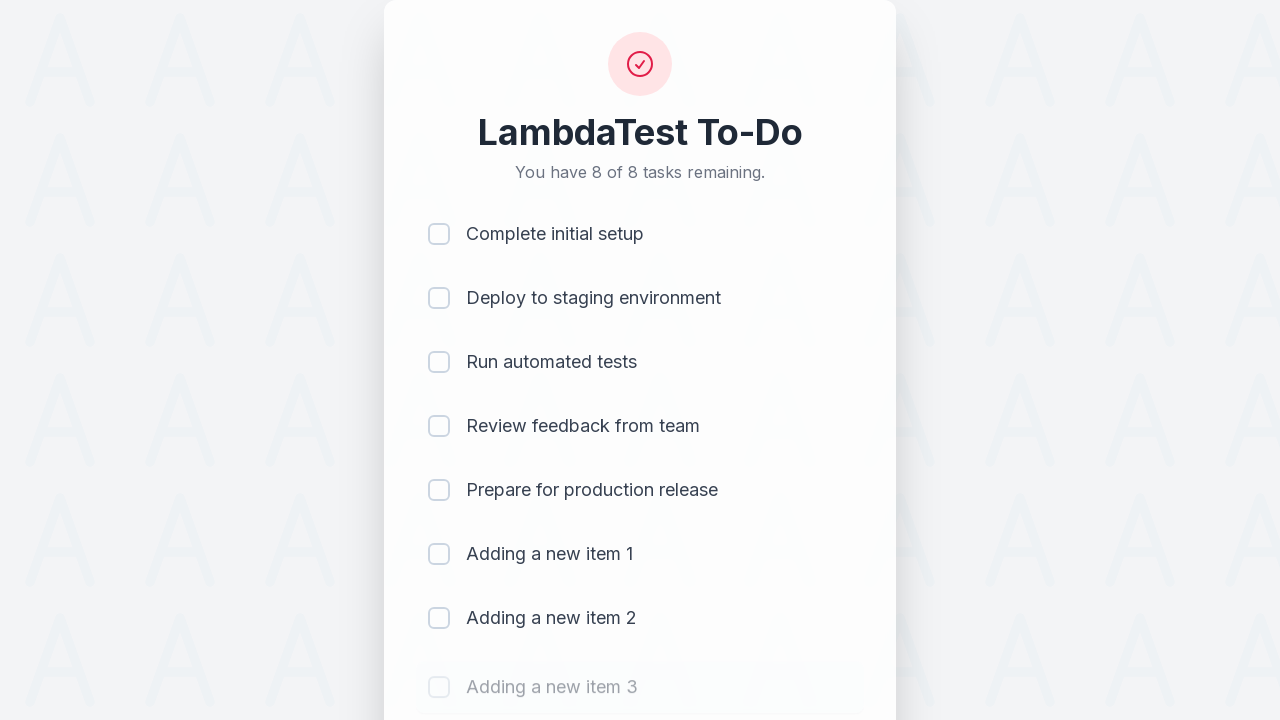

Waited 500ms for item to be added to list
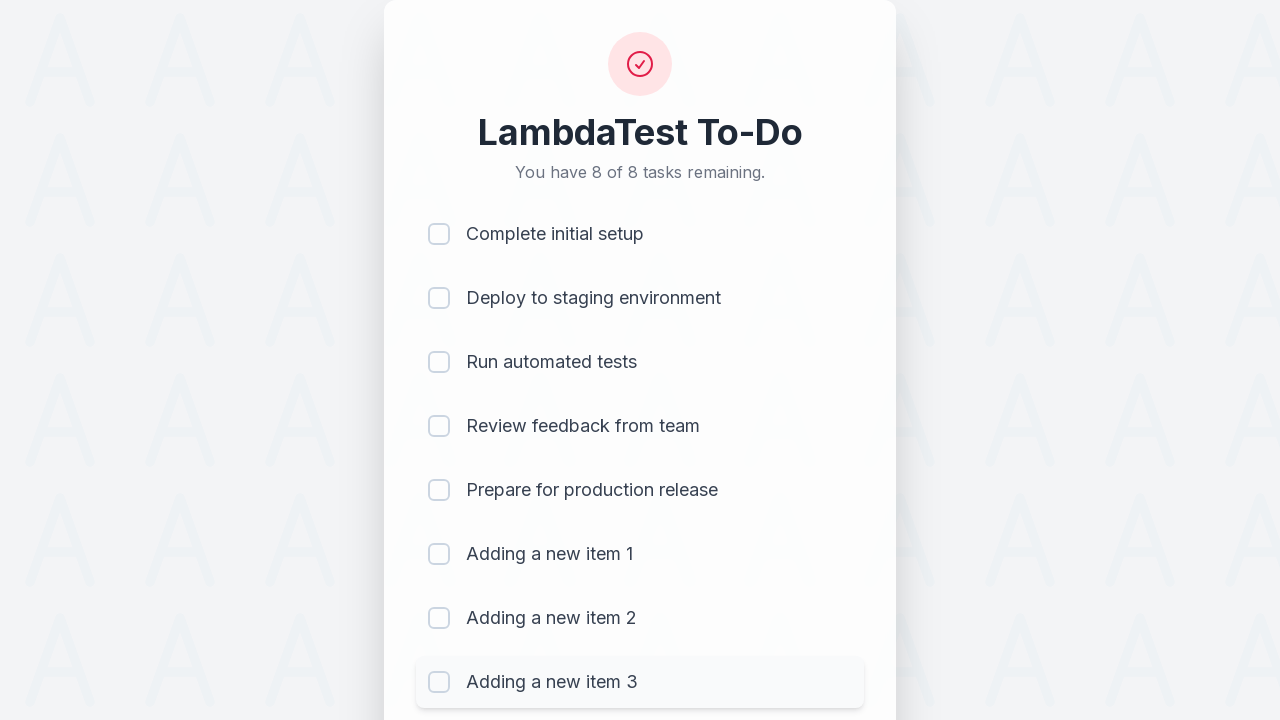

Clicked todo text input field to add item 4 at (594, 663) on #sampletodotext
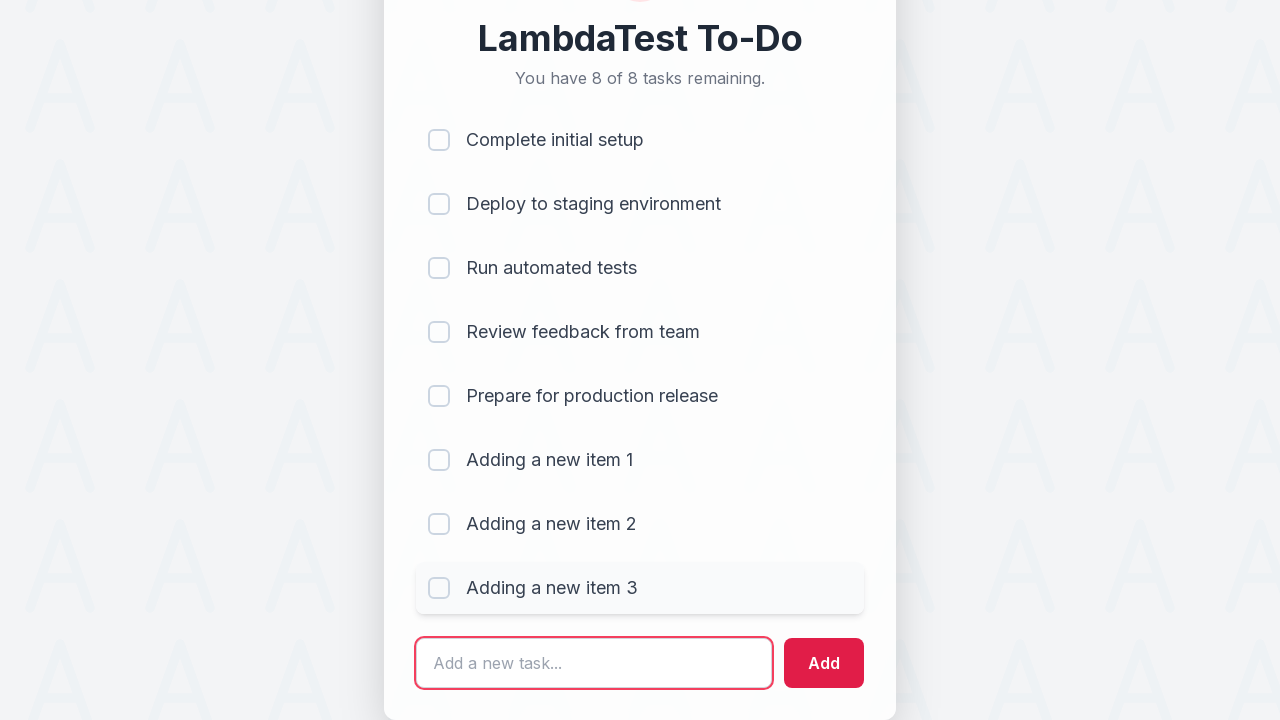

Filled text field with 'Adding a new item 4' on #sampletodotext
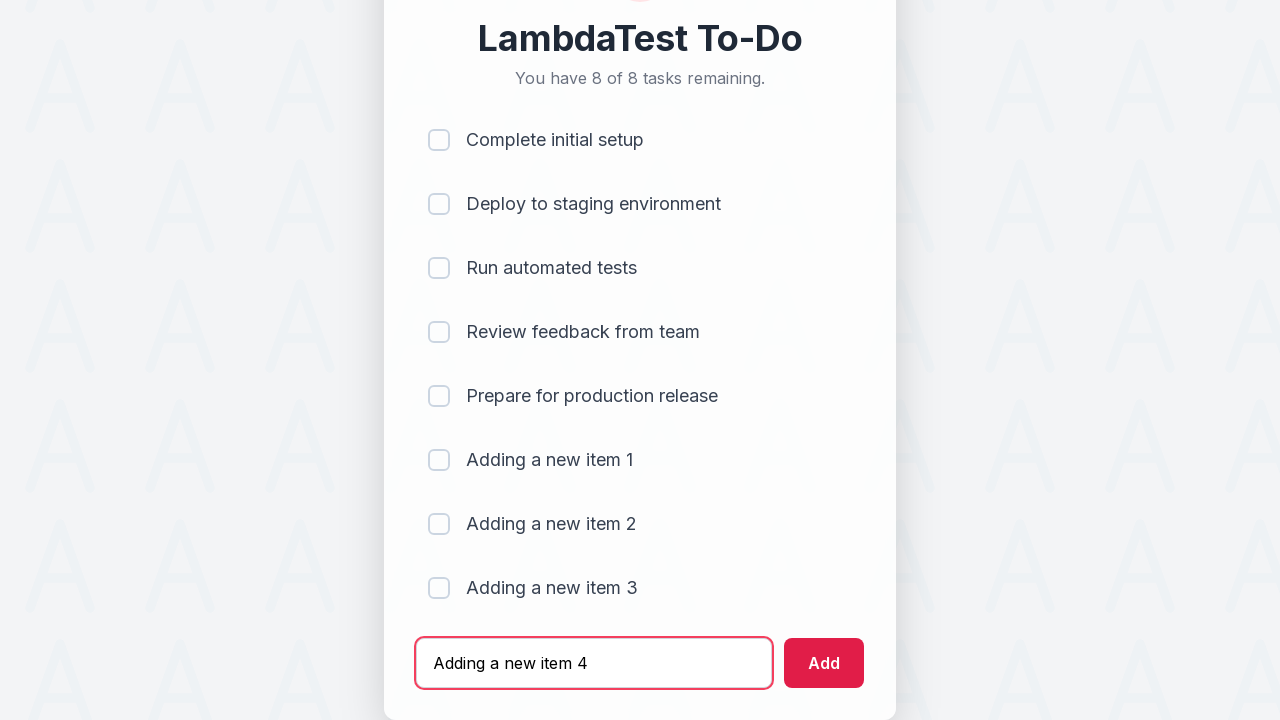

Pressed Enter to add new todo item 4 on #sampletodotext
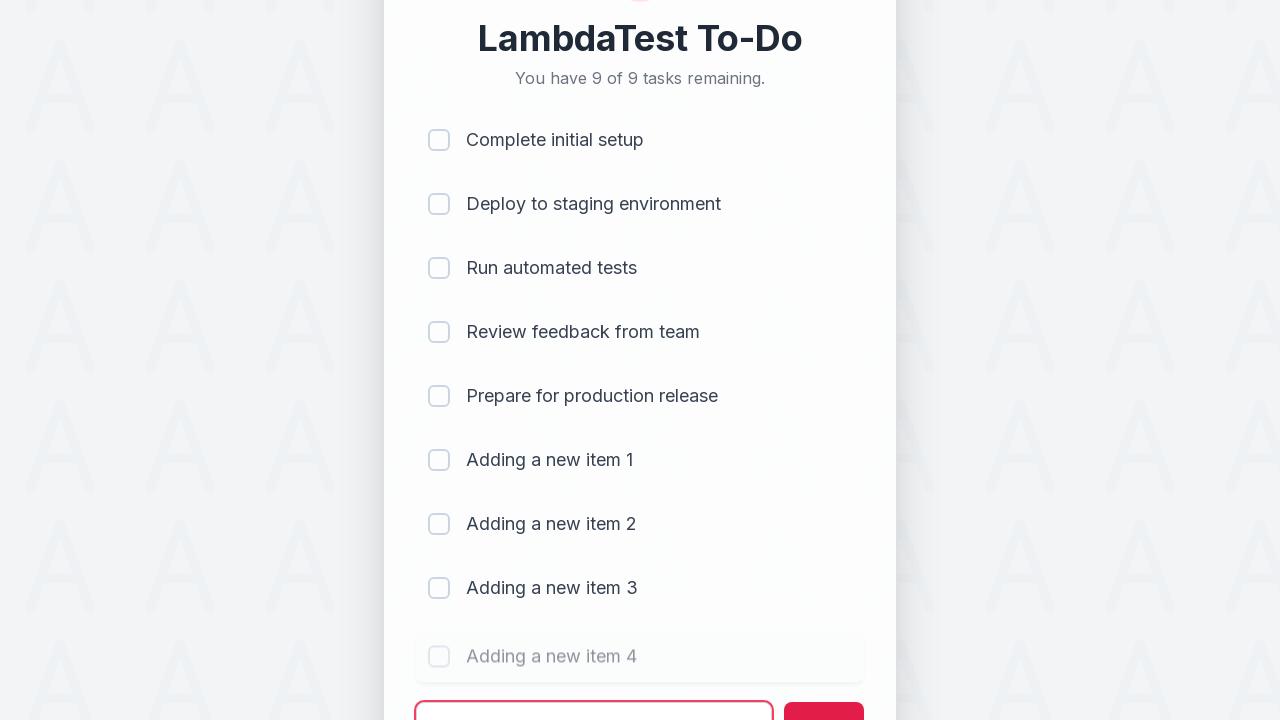

Waited 500ms for item to be added to list
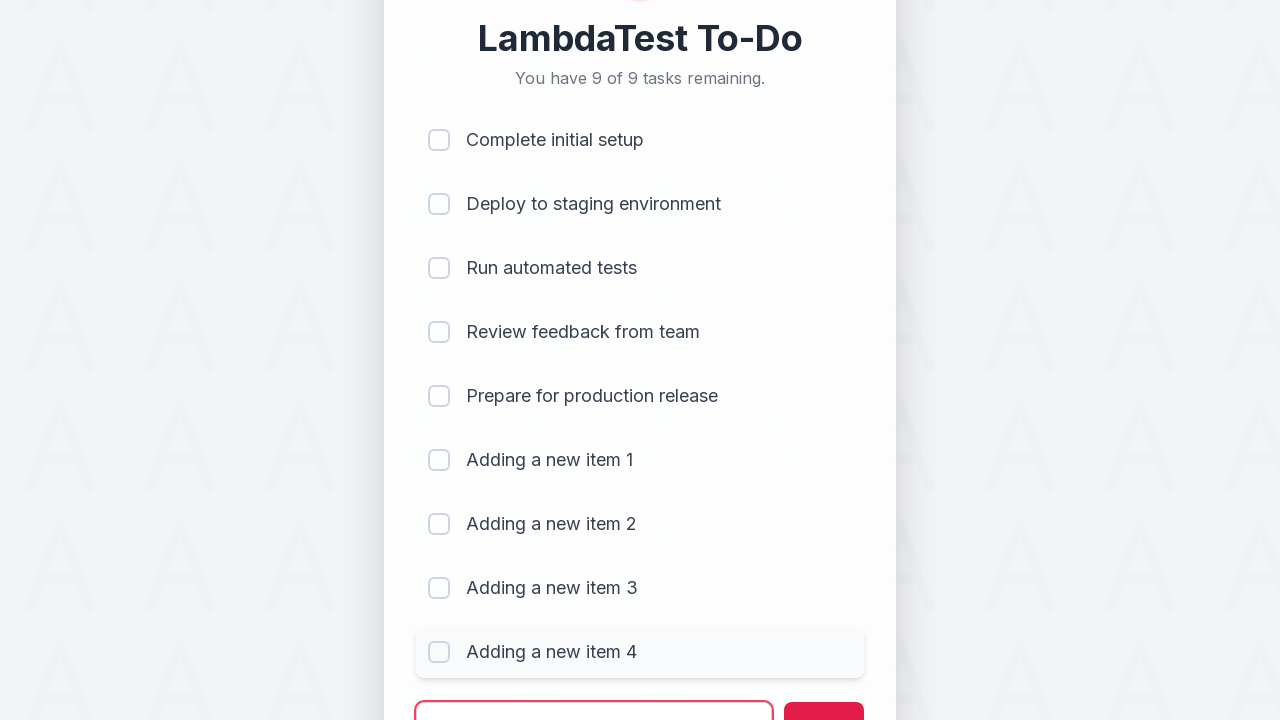

Clicked todo text input field to add item 5 at (594, 695) on #sampletodotext
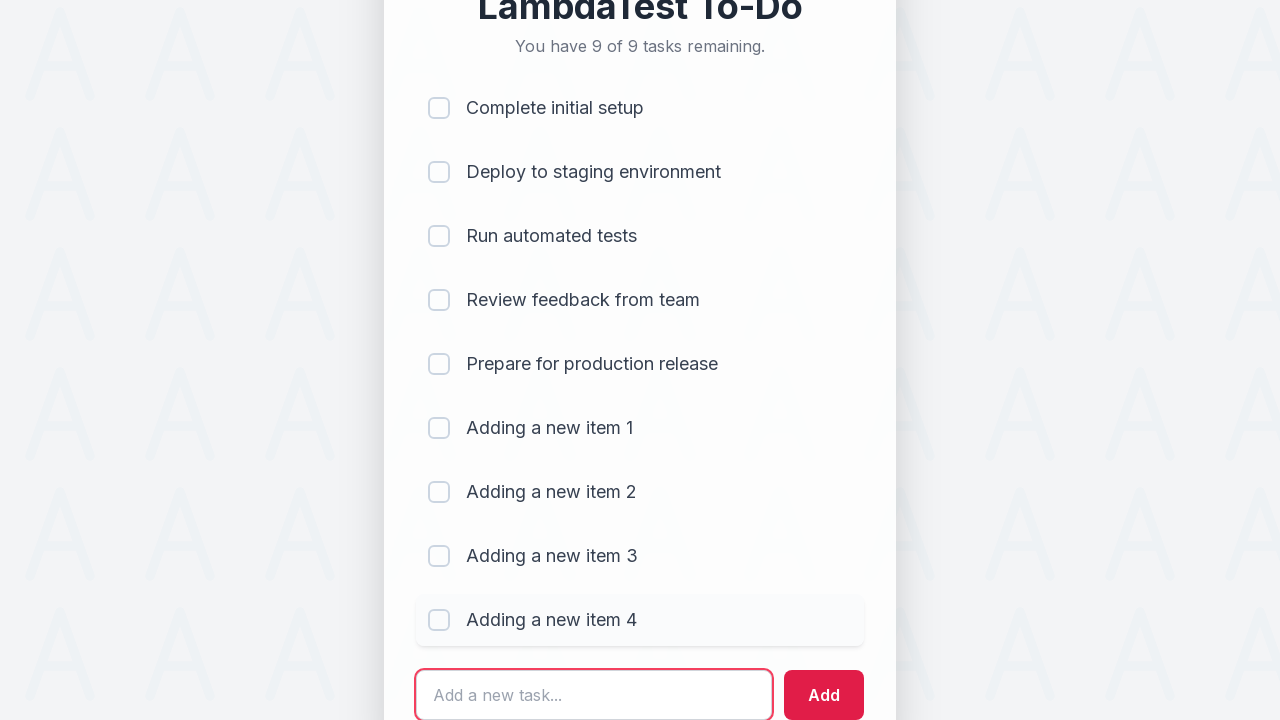

Filled text field with 'Adding a new item 5' on #sampletodotext
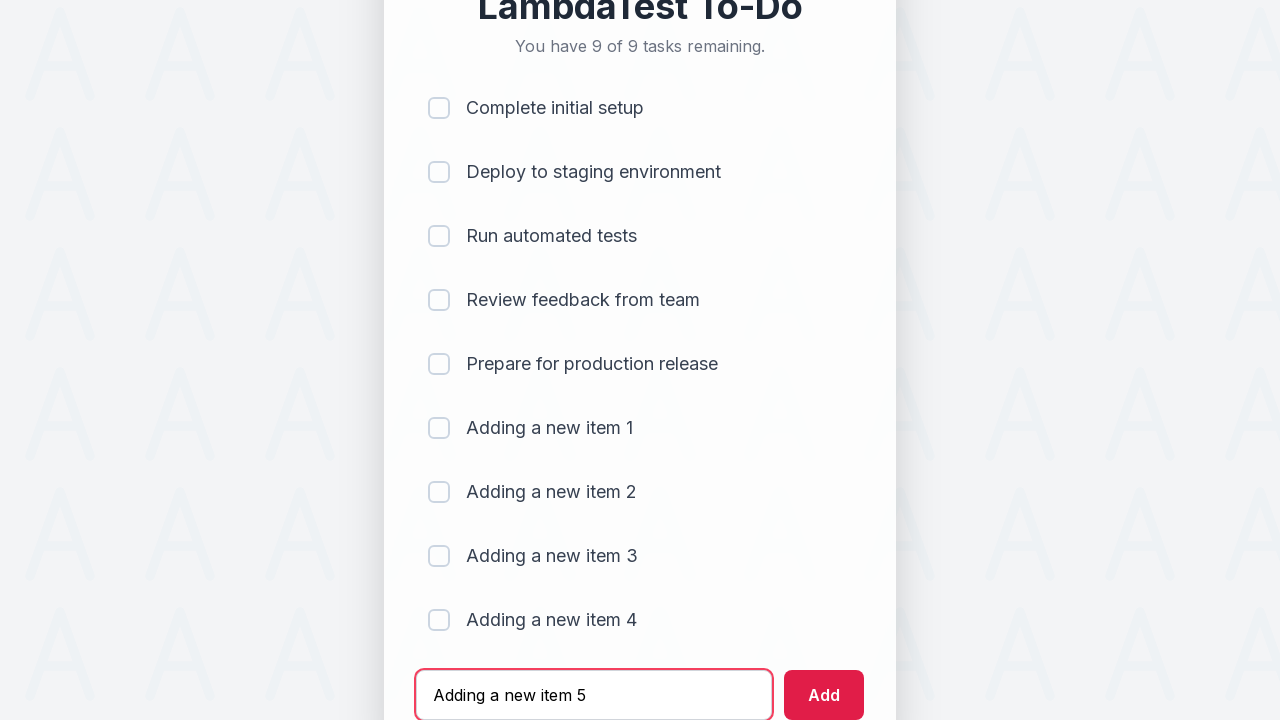

Pressed Enter to add new todo item 5 on #sampletodotext
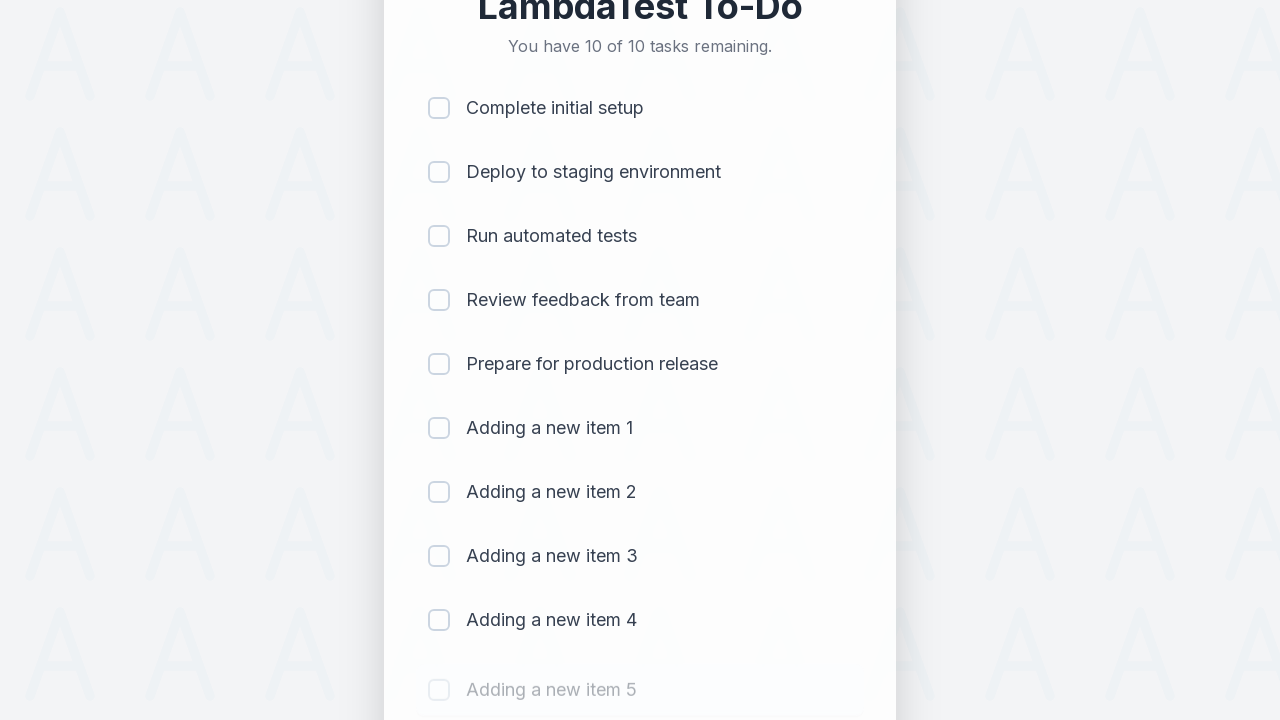

Waited 500ms for item to be added to list
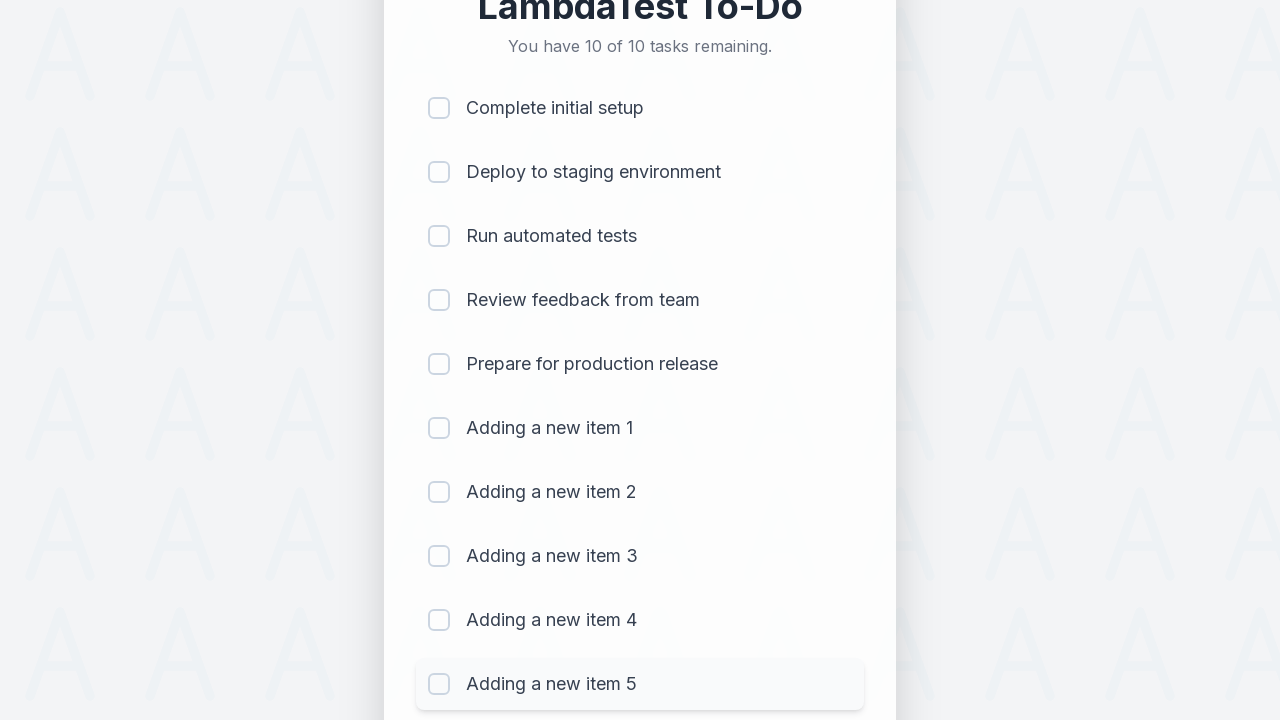

Clicked checkbox for todo item 1 to mark as completed at (439, 108) on (//input[@type='checkbox'])[1]
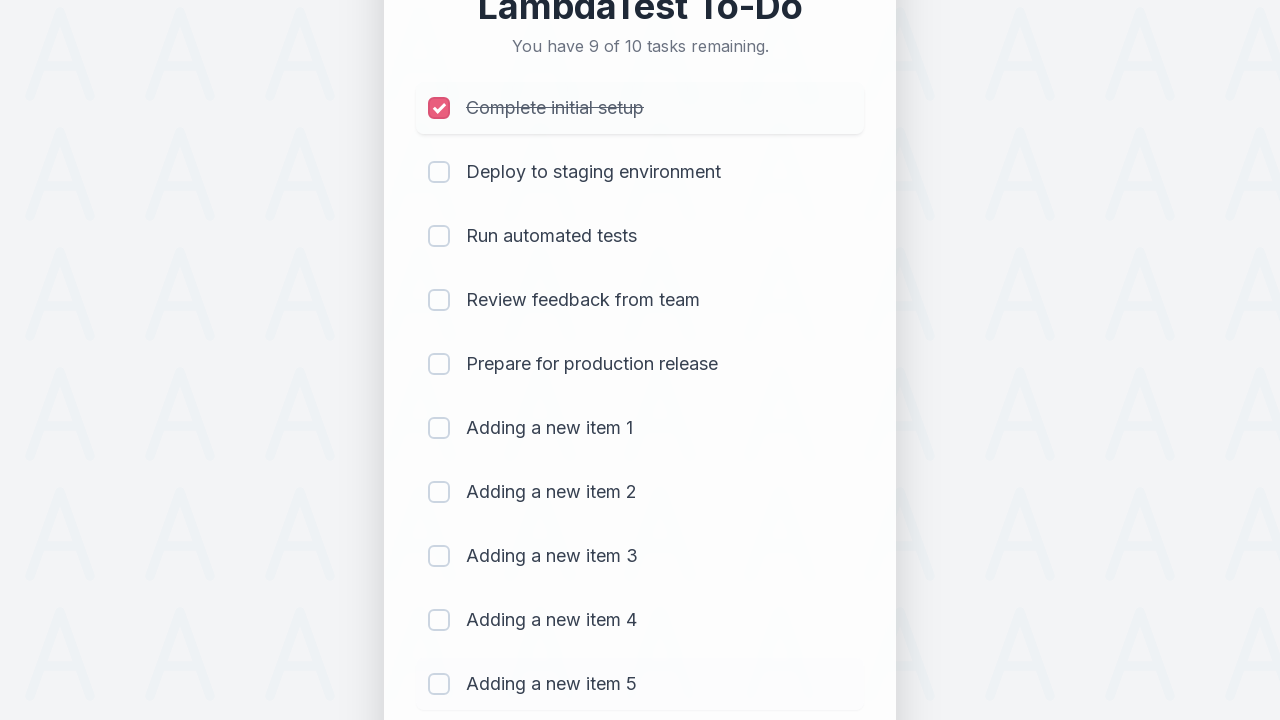

Waited 300ms for checkbox state to update
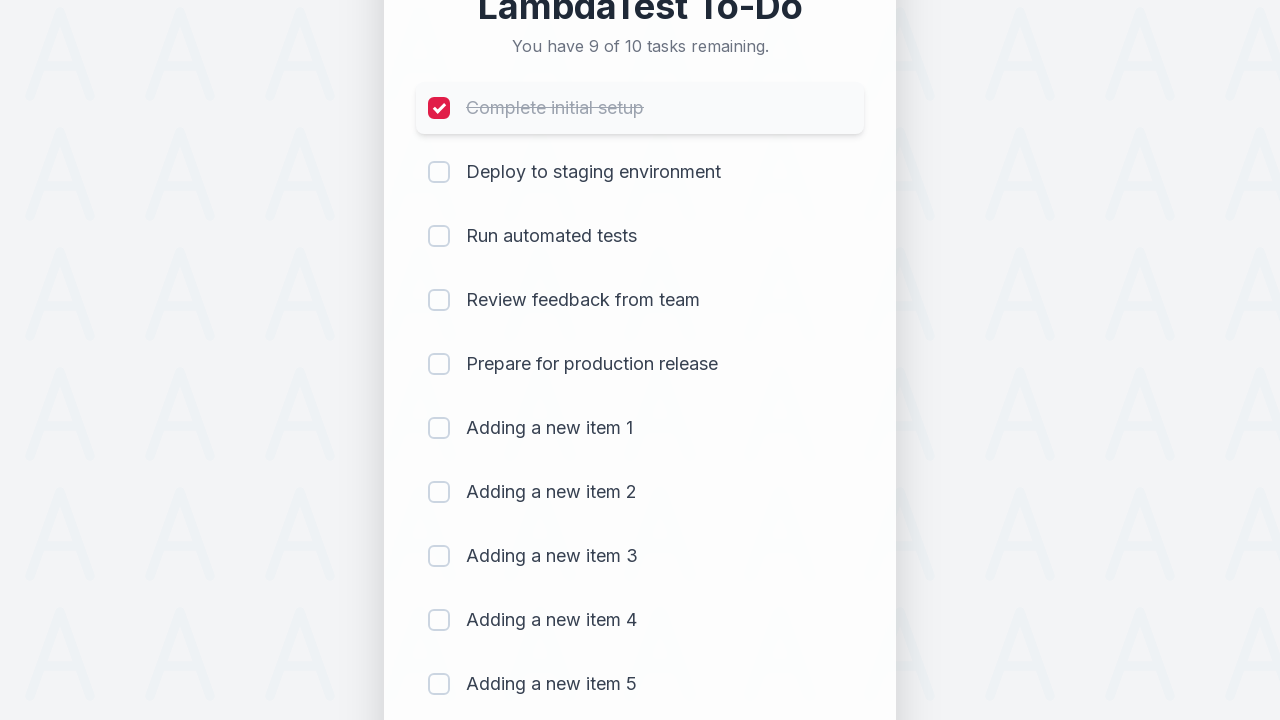

Clicked checkbox for todo item 2 to mark as completed at (439, 172) on (//input[@type='checkbox'])[2]
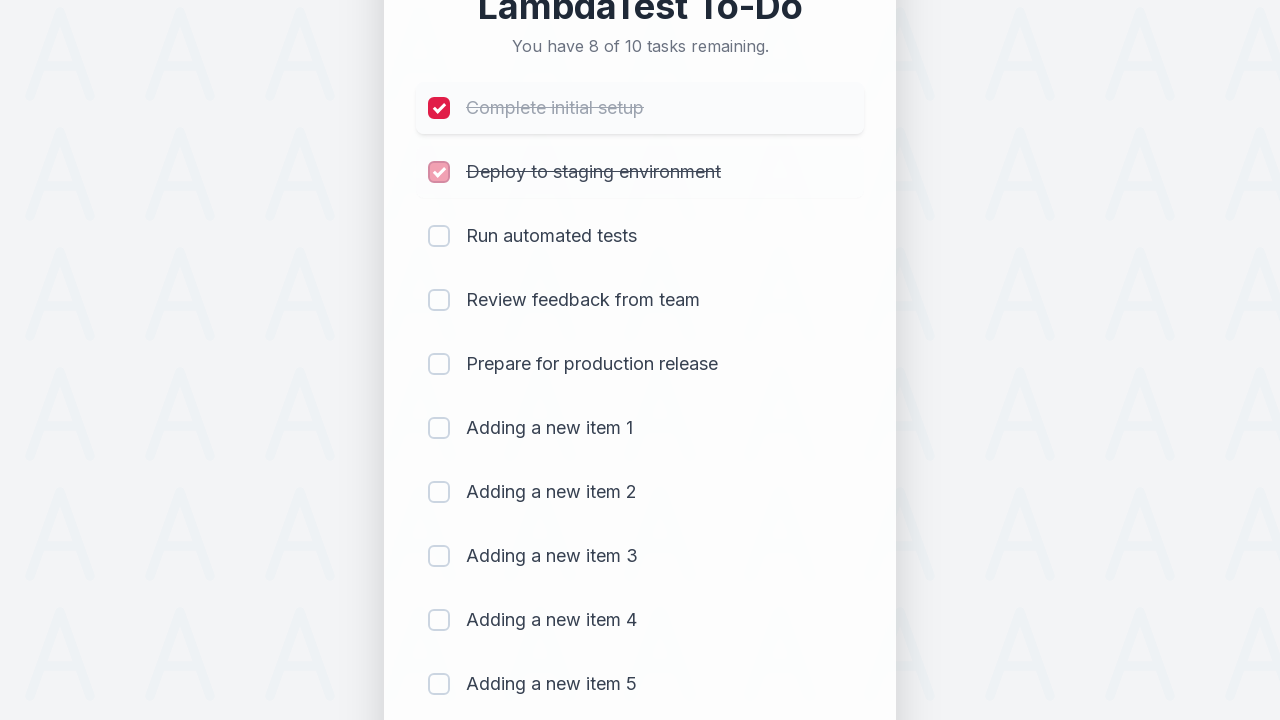

Waited 300ms for checkbox state to update
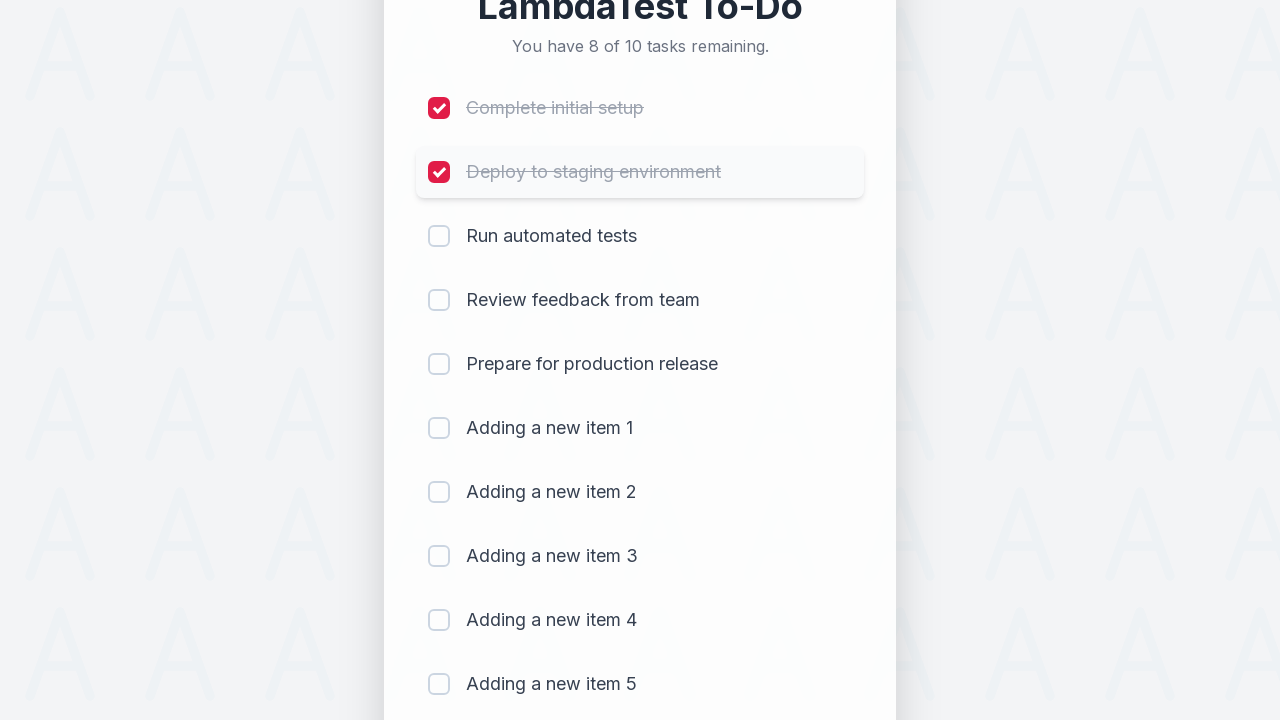

Clicked checkbox for todo item 3 to mark as completed at (439, 236) on (//input[@type='checkbox'])[3]
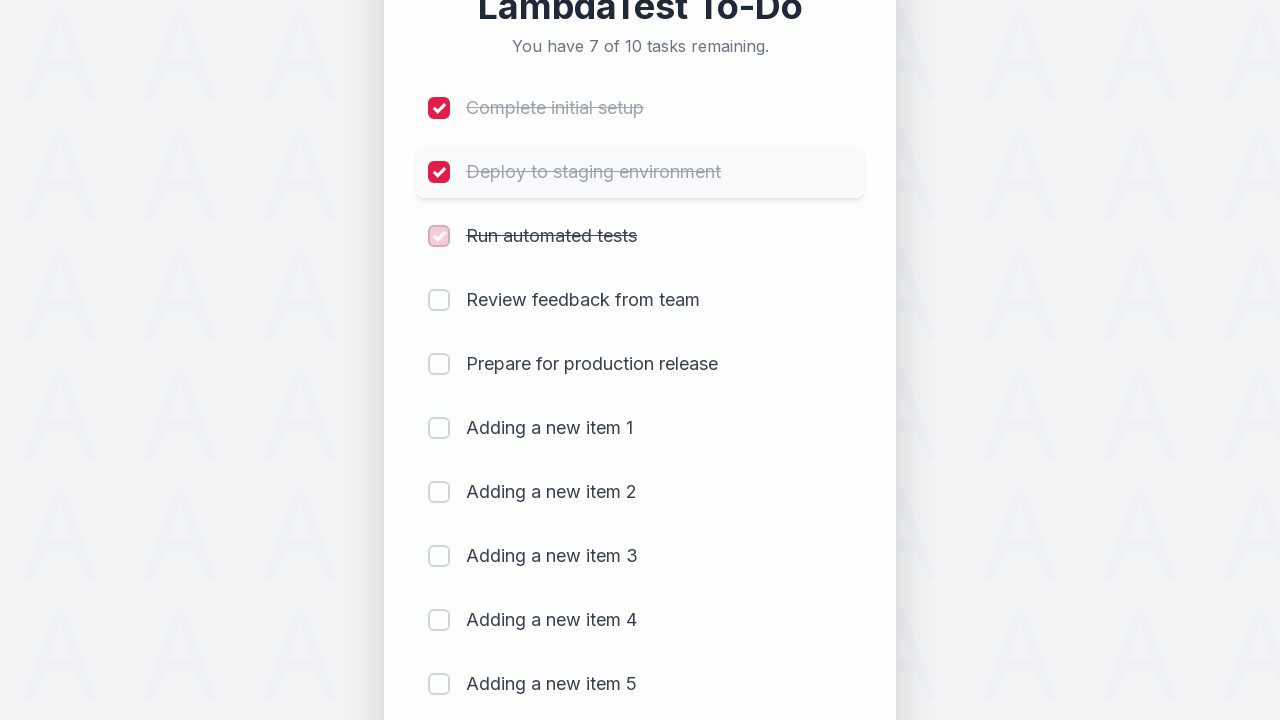

Waited 300ms for checkbox state to update
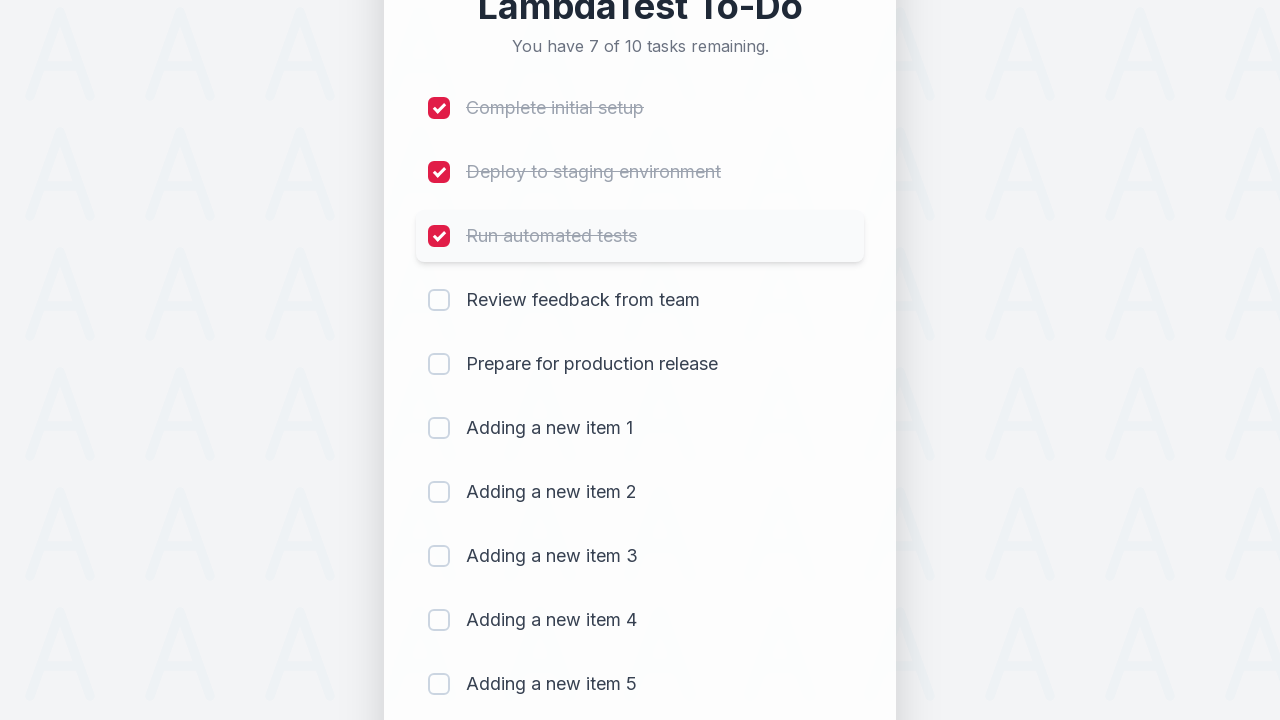

Clicked checkbox for todo item 4 to mark as completed at (439, 300) on (//input[@type='checkbox'])[4]
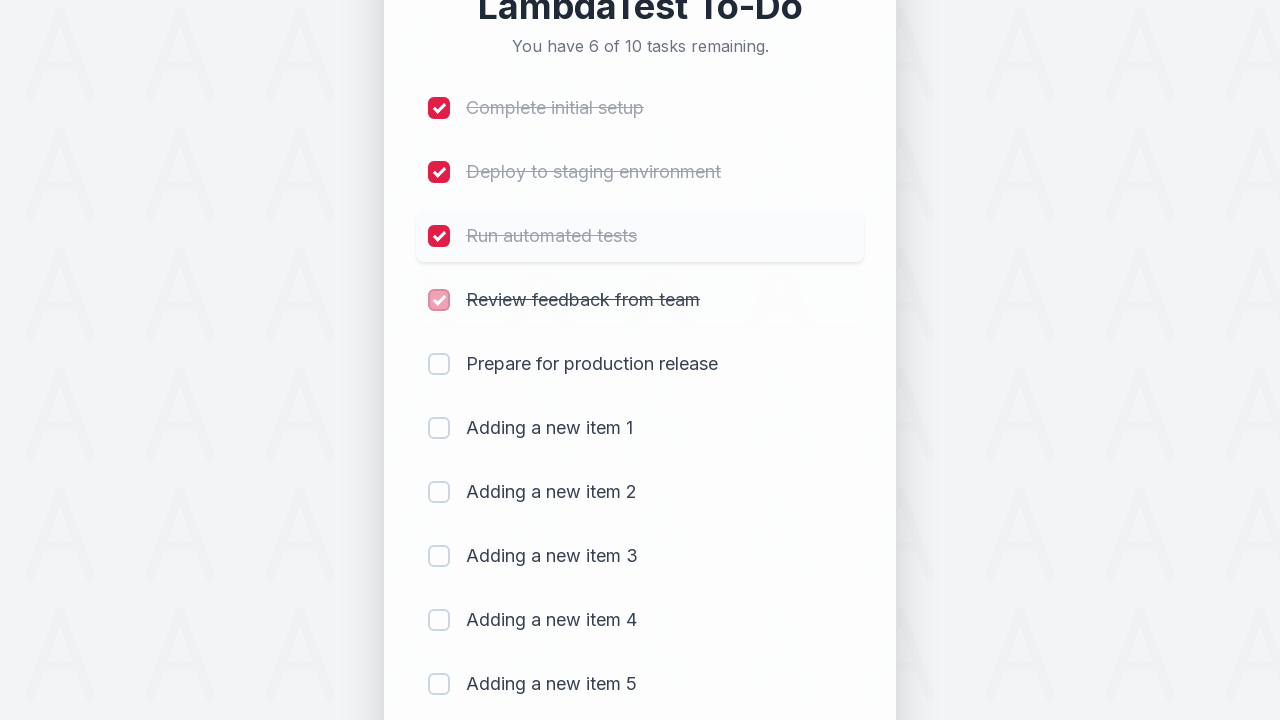

Waited 300ms for checkbox state to update
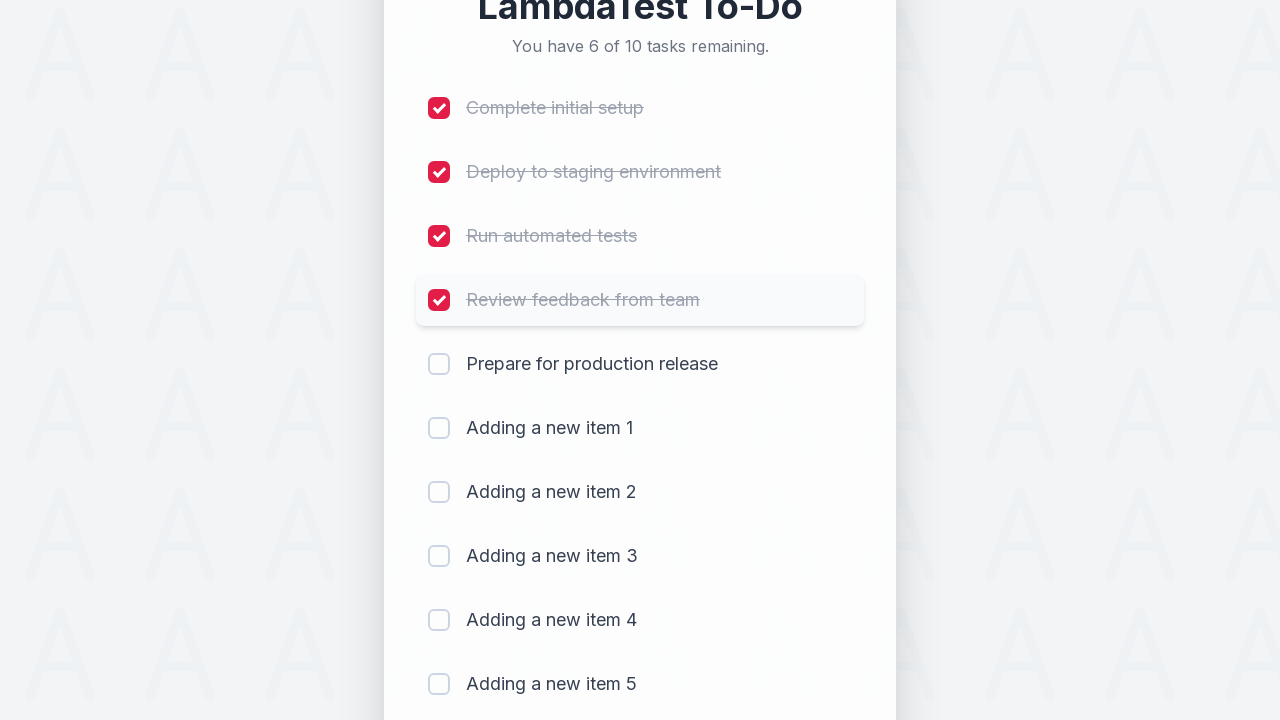

Clicked checkbox for todo item 5 to mark as completed at (439, 364) on (//input[@type='checkbox'])[5]
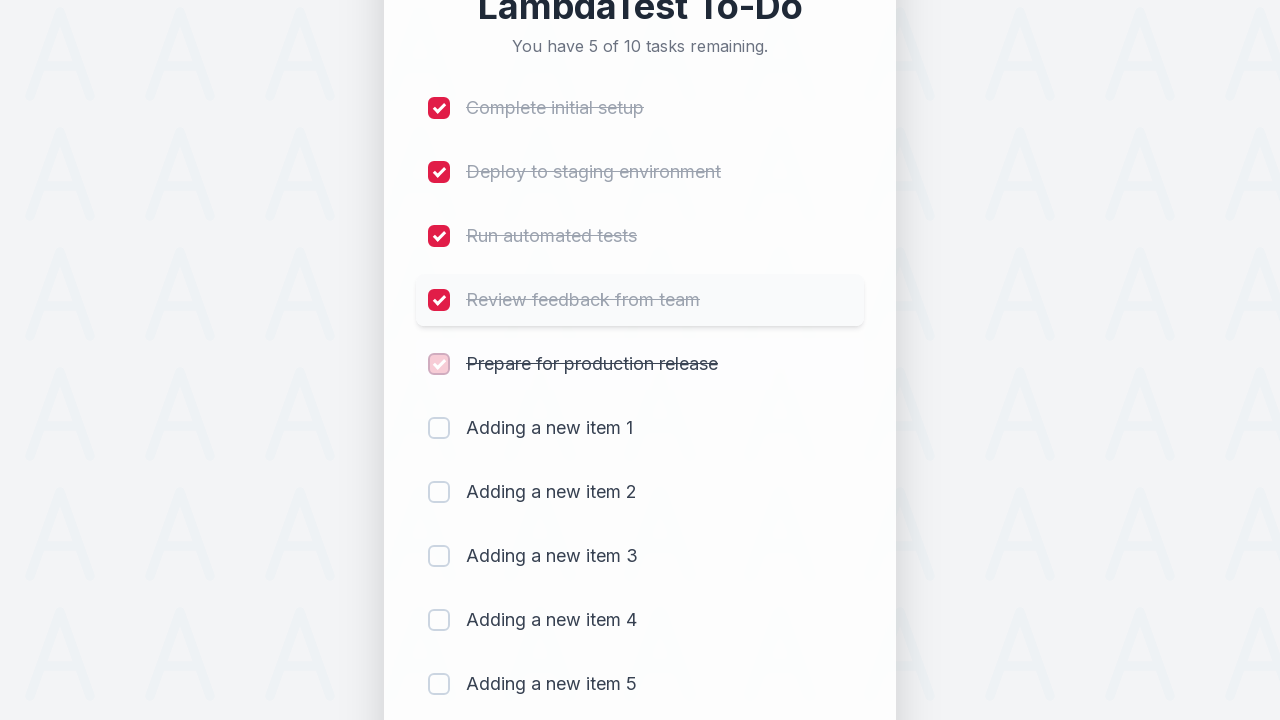

Waited 300ms for checkbox state to update
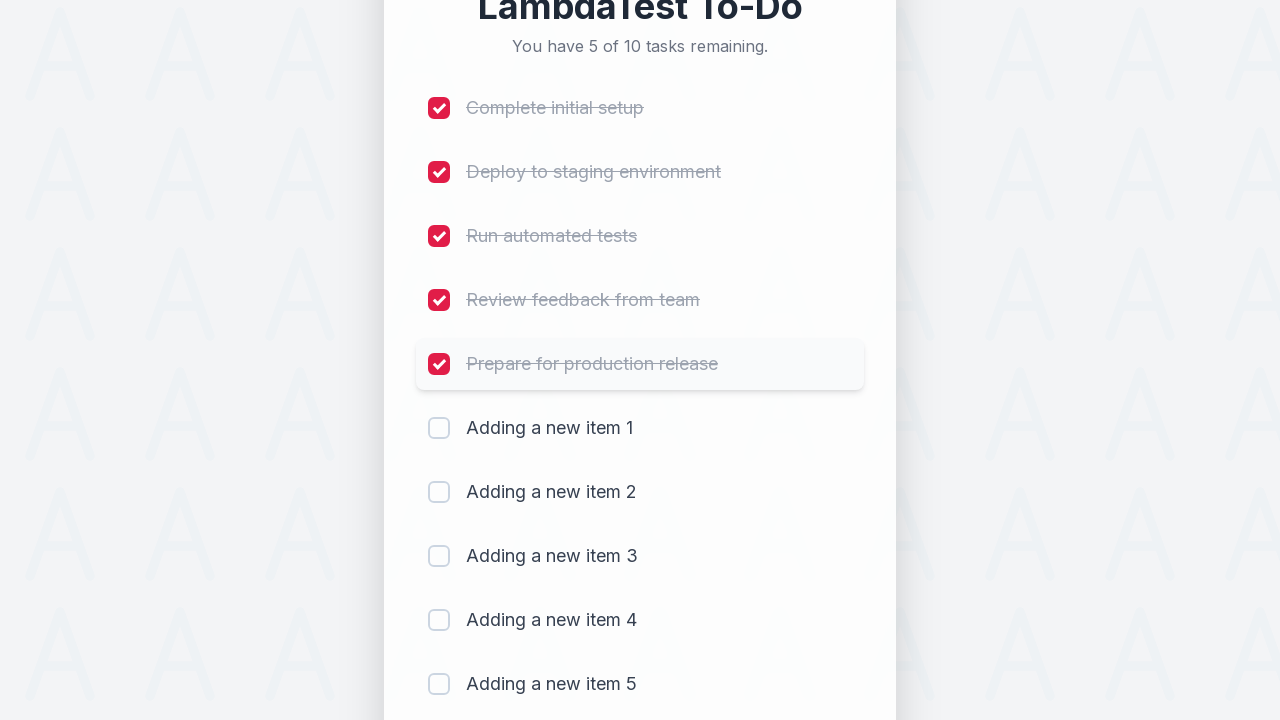

Clicked checkbox for todo item 6 to mark as completed at (439, 428) on (//input[@type='checkbox'])[6]
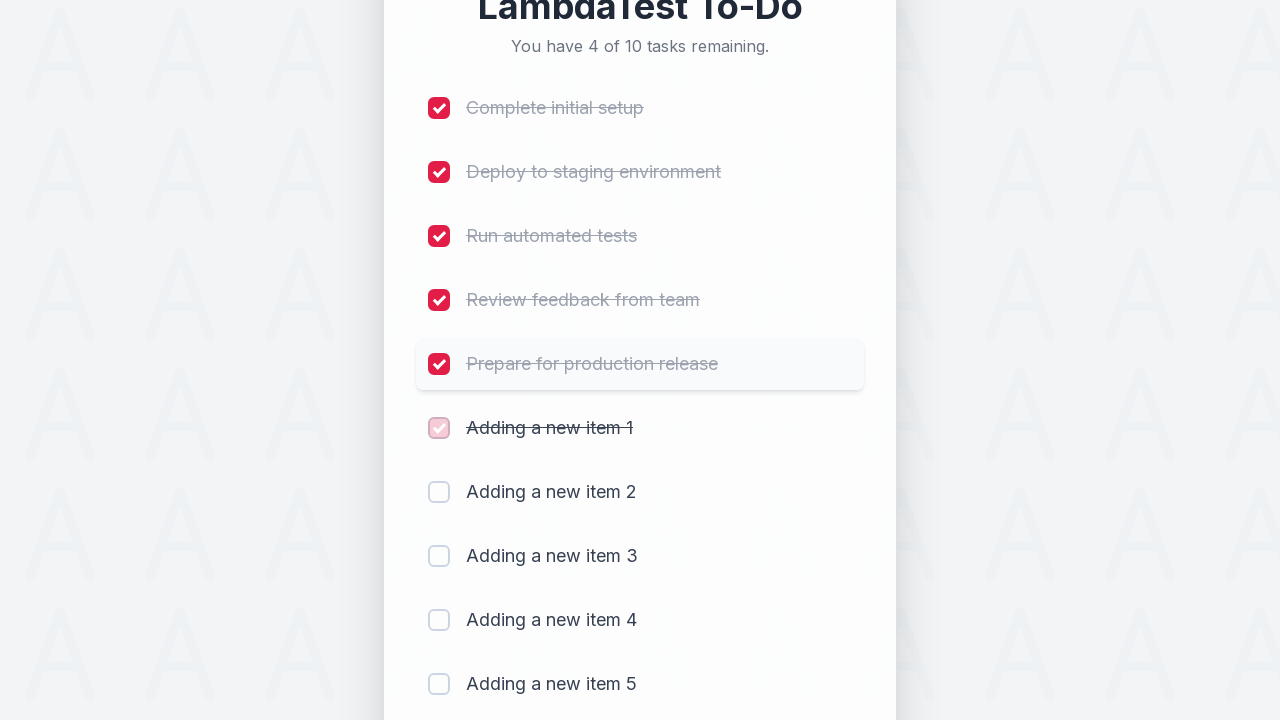

Waited 300ms for checkbox state to update
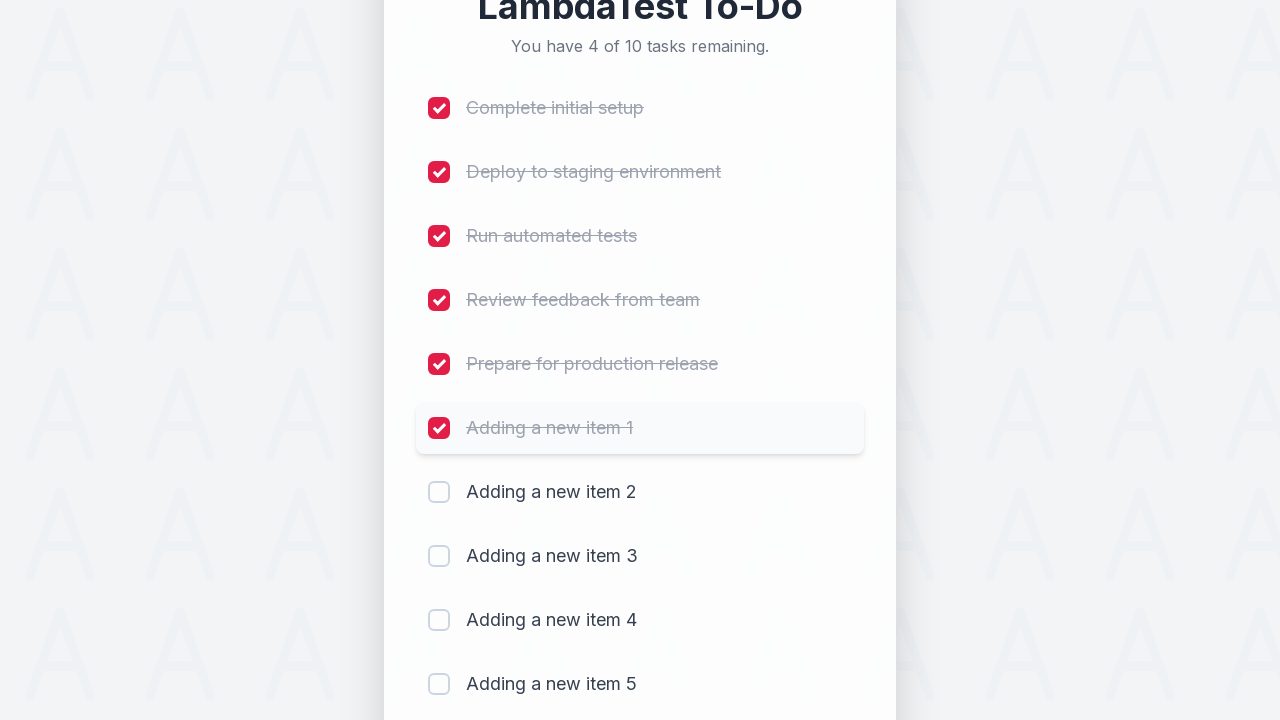

Clicked checkbox for todo item 7 to mark as completed at (439, 492) on (//input[@type='checkbox'])[7]
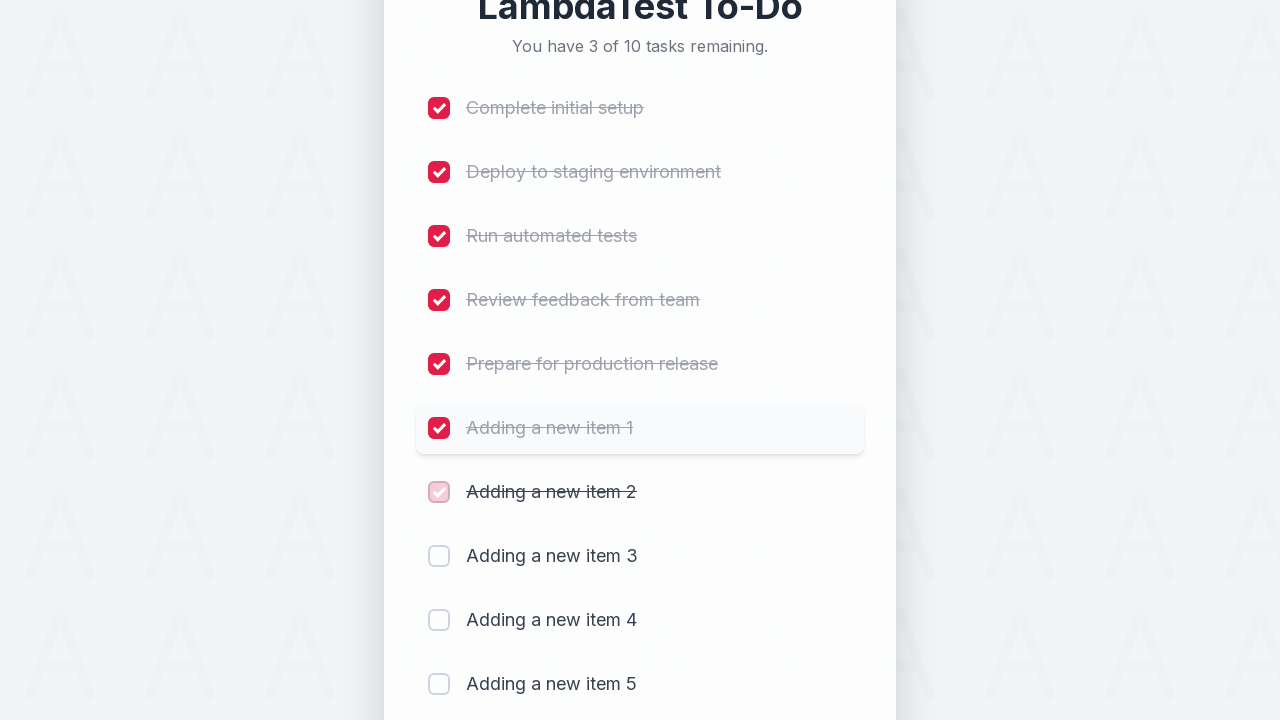

Waited 300ms for checkbox state to update
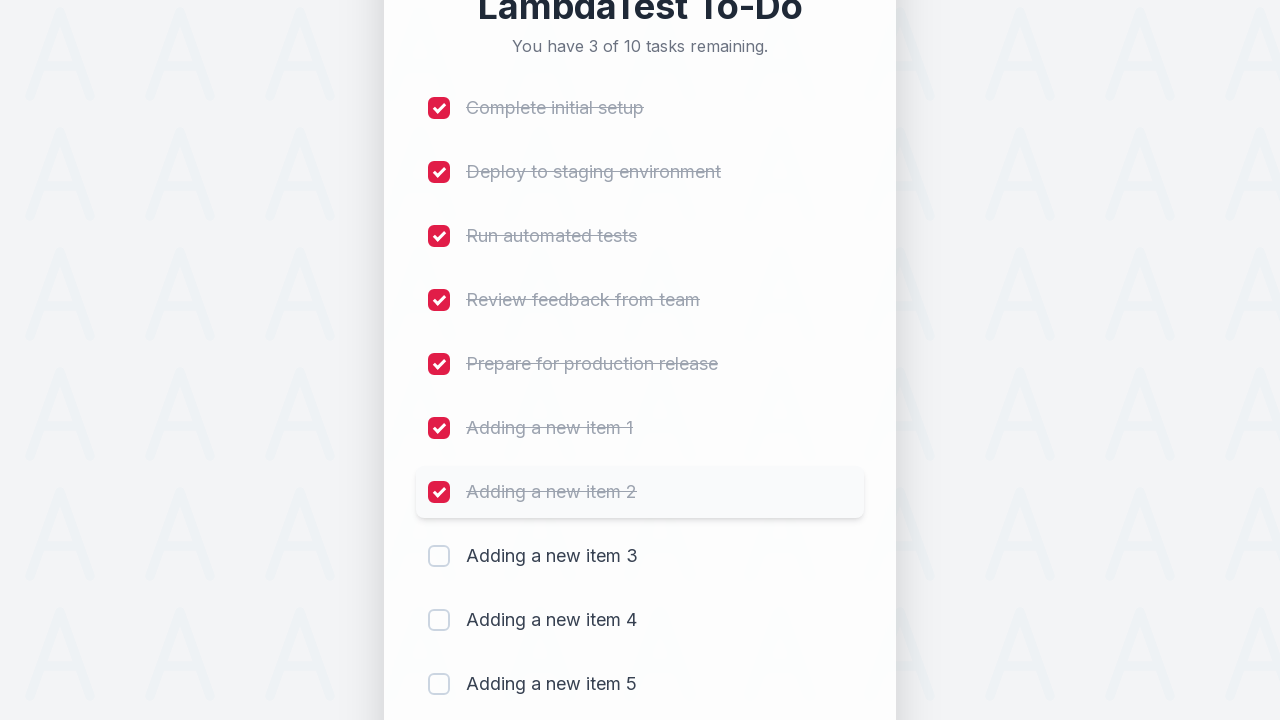

Clicked checkbox for todo item 8 to mark as completed at (439, 556) on (//input[@type='checkbox'])[8]
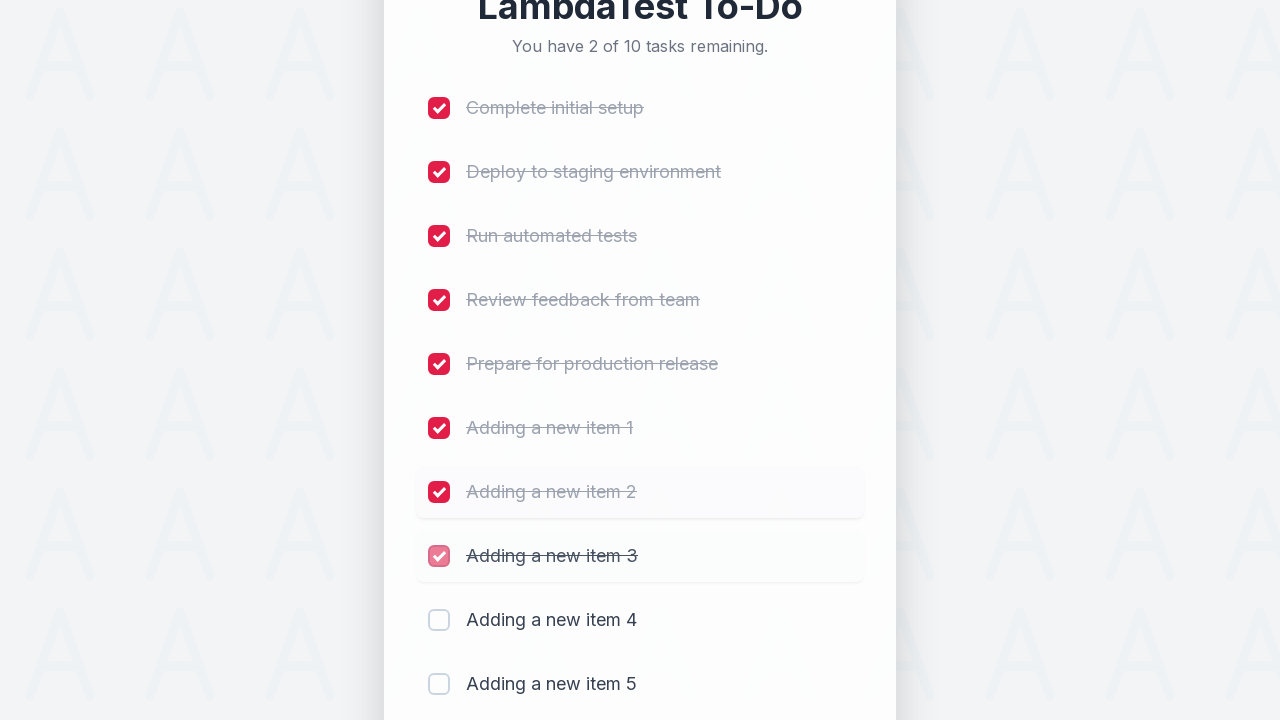

Waited 300ms for checkbox state to update
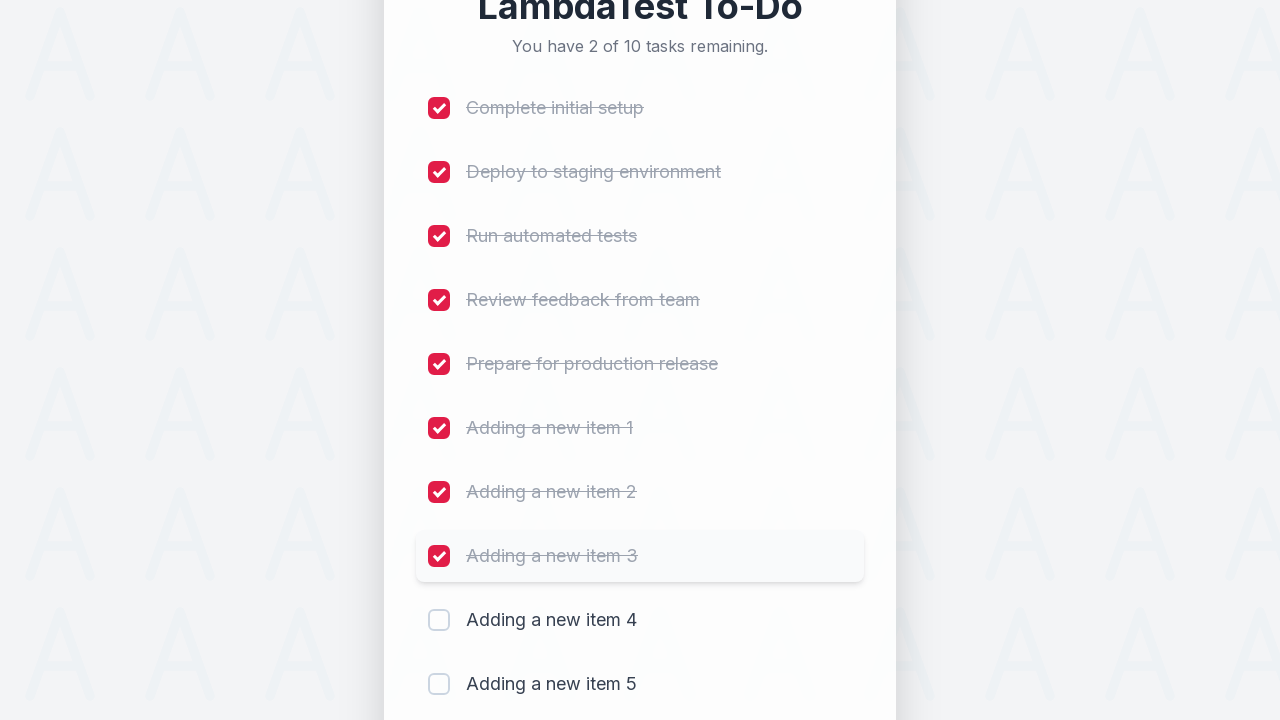

Clicked checkbox for todo item 9 to mark as completed at (439, 620) on (//input[@type='checkbox'])[9]
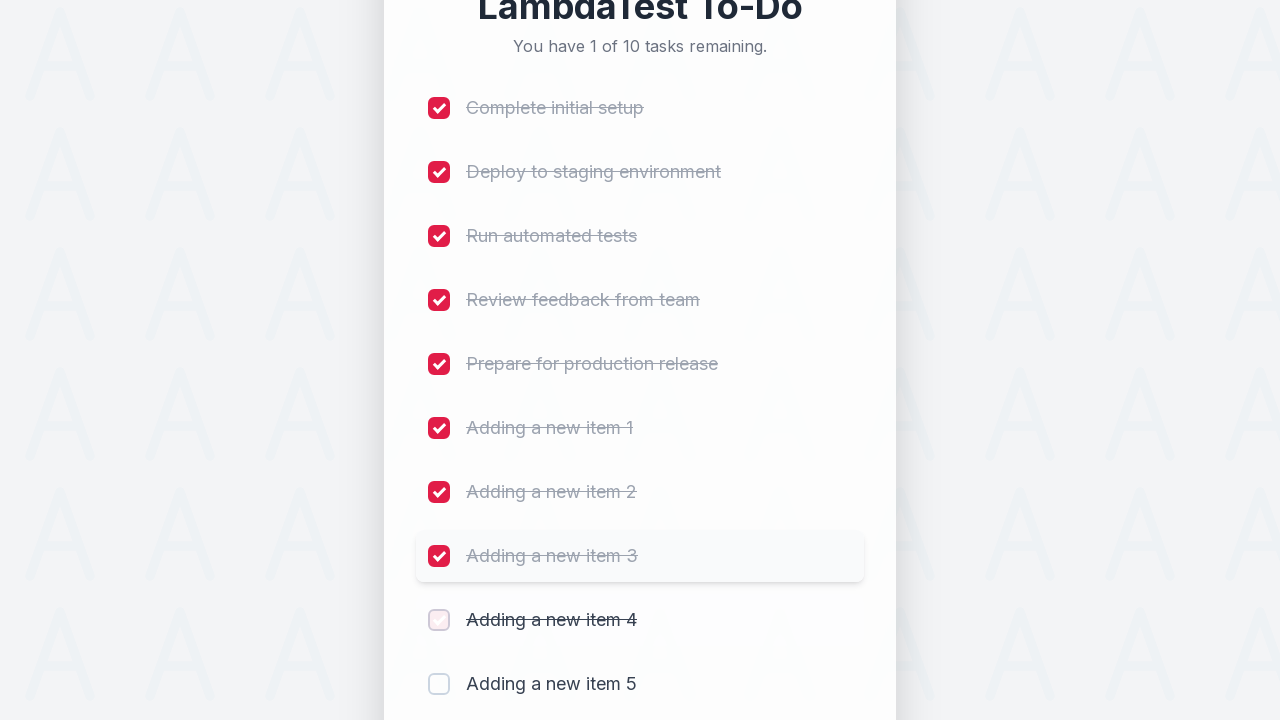

Waited 300ms for checkbox state to update
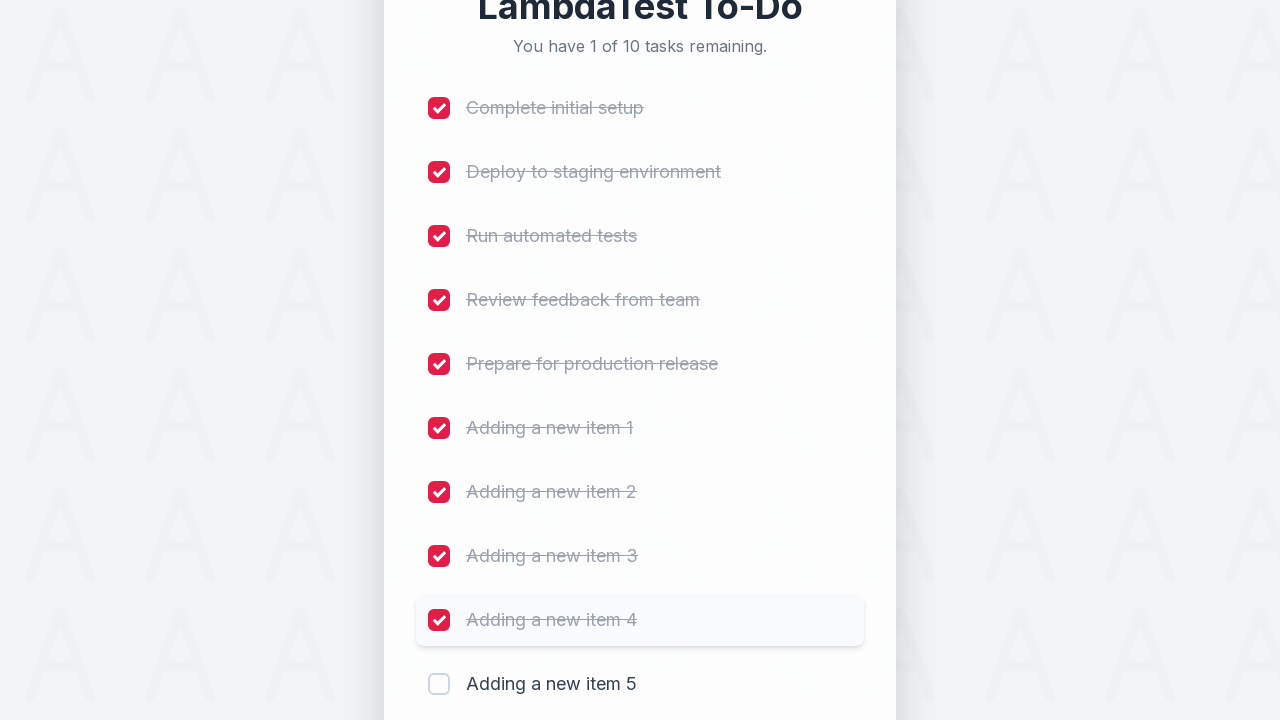

Clicked checkbox for todo item 10 to mark as completed at (439, 684) on (//input[@type='checkbox'])[10]
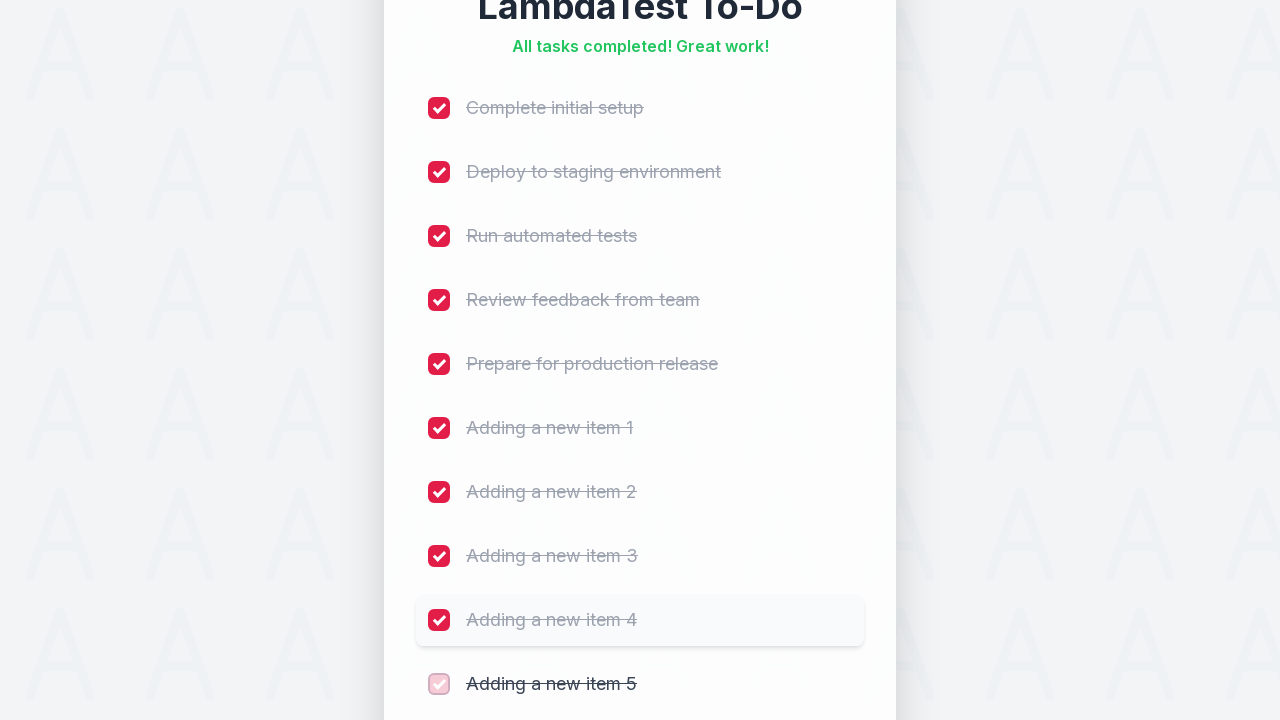

Waited 300ms for checkbox state to update
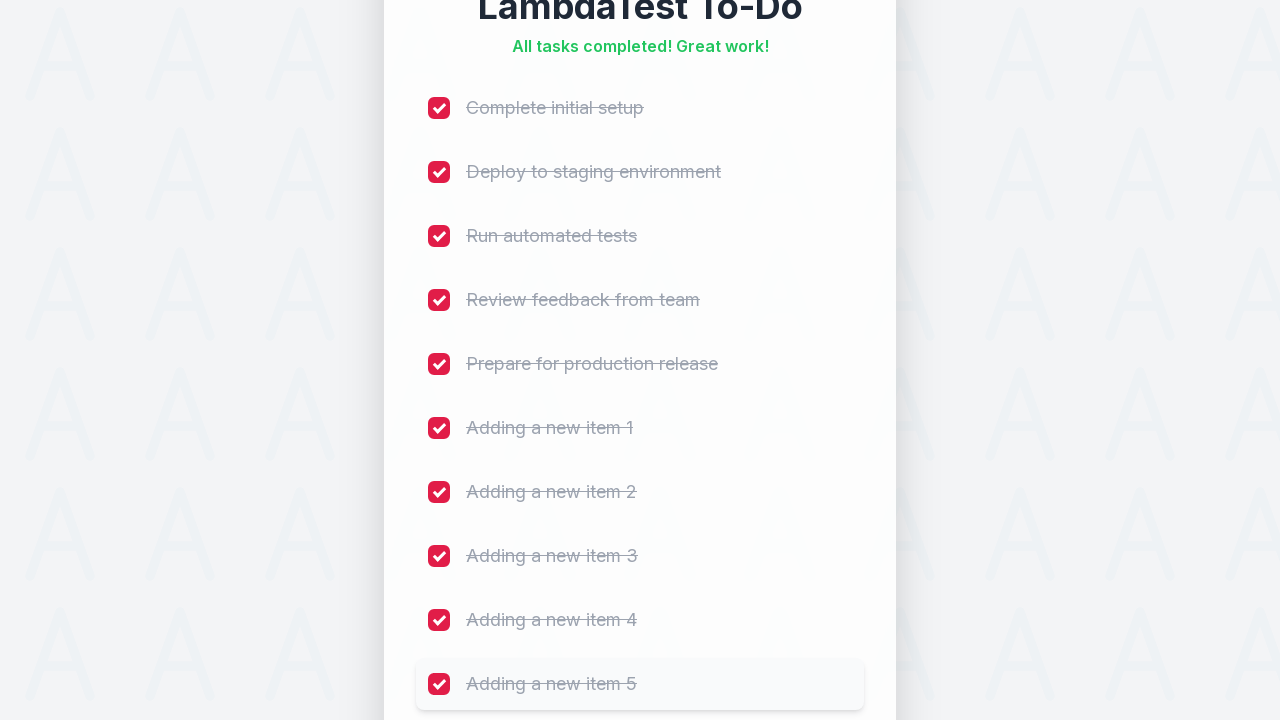

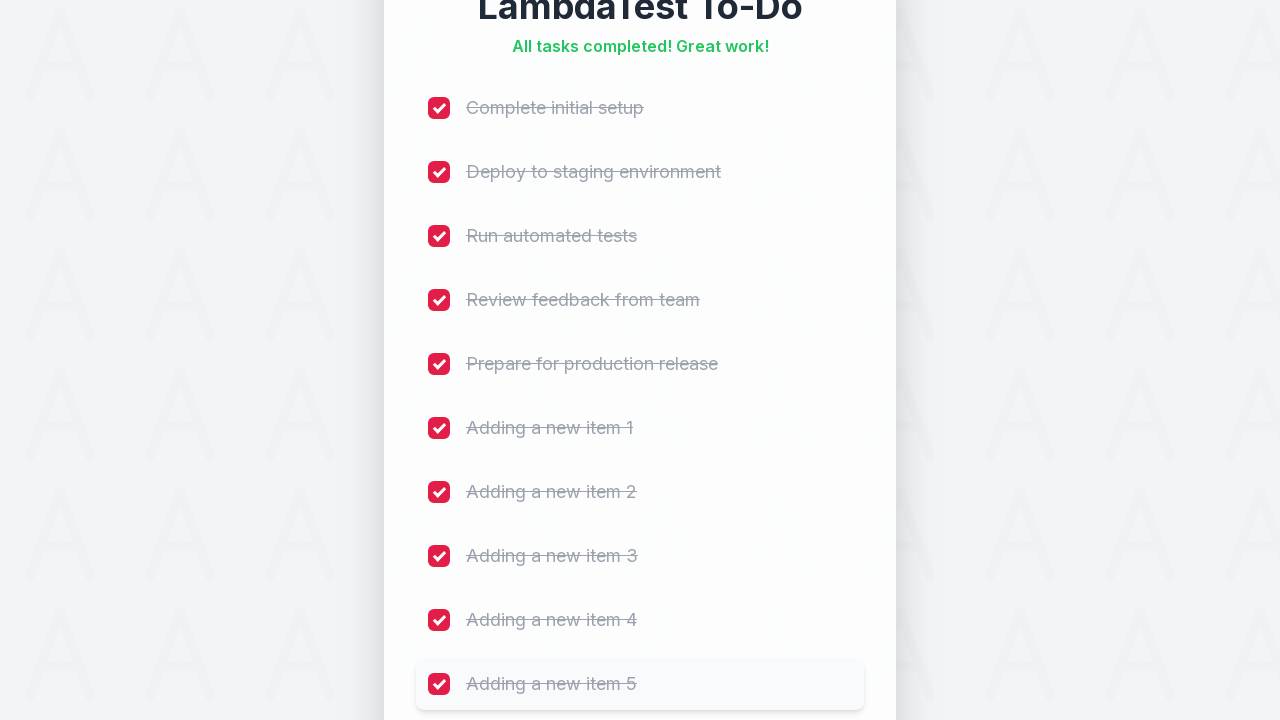